Tests date picker functionality by entering a date and then using the calendar picker to select a specific date

Starting URL: https://testautomationpractice.blogspot.com/

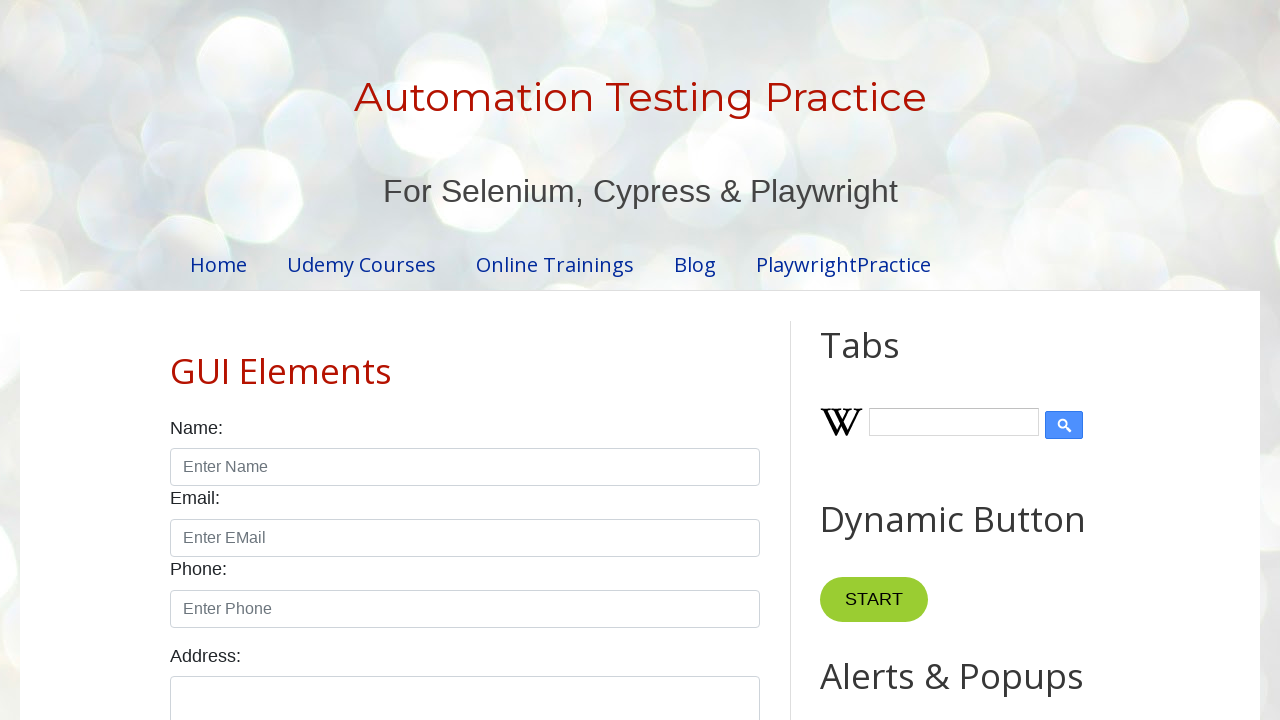

Filled datepicker field with '03/23/2025' on #datepicker
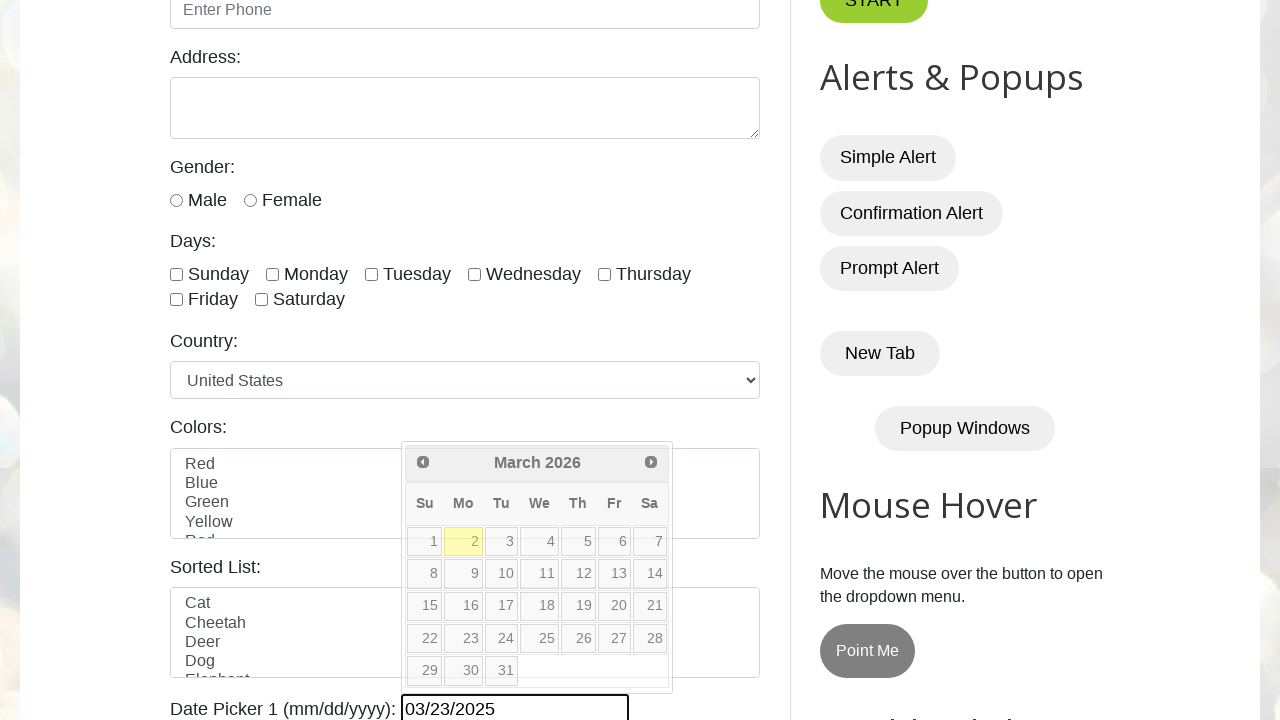

Cleared datepicker field on #datepicker
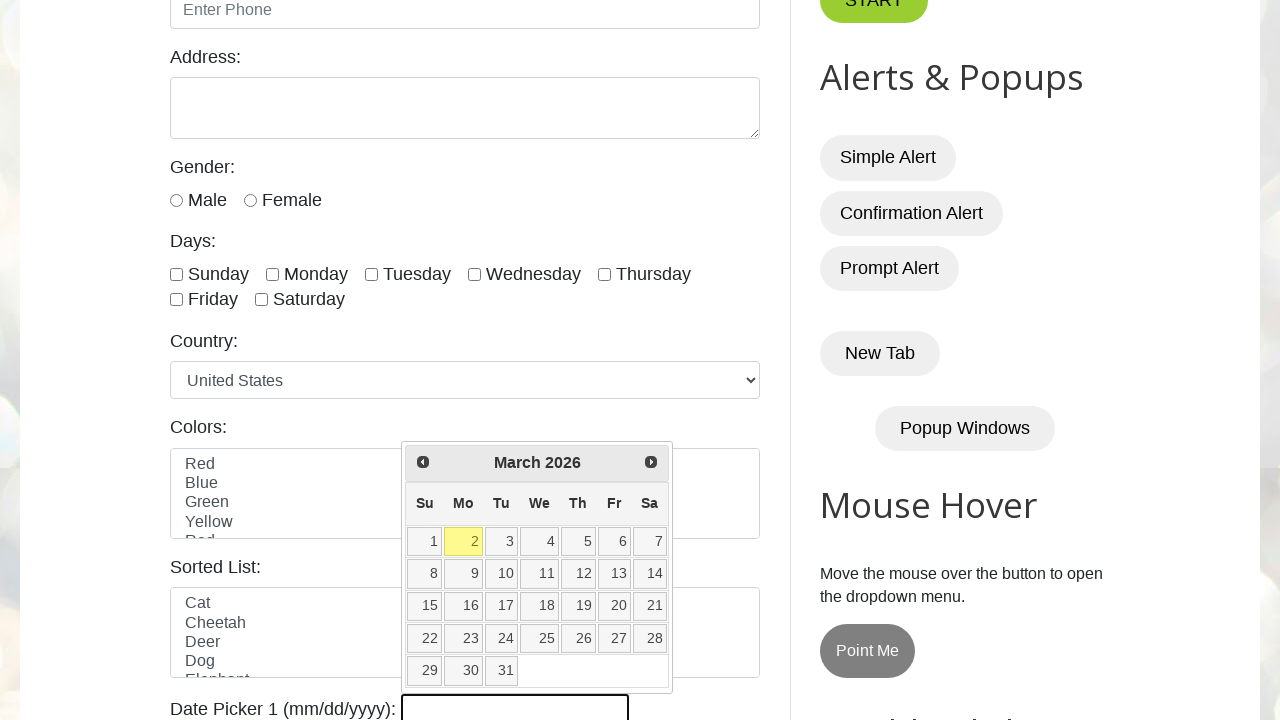

Clicked datepicker to open calendar at (515, 705) on #datepicker
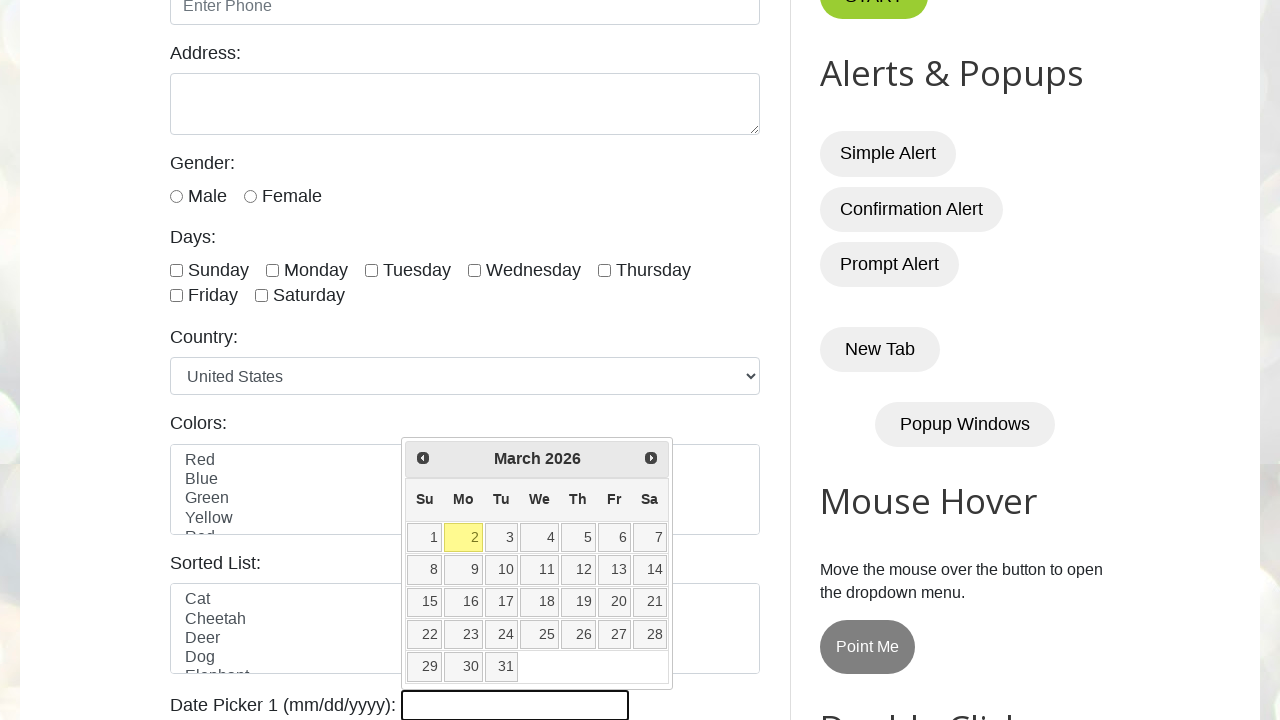

Clicked previous button to navigate months (current: March 2026) at (423, 458) on xpath=//span[@class='ui-icon ui-icon-circle-triangle-w']
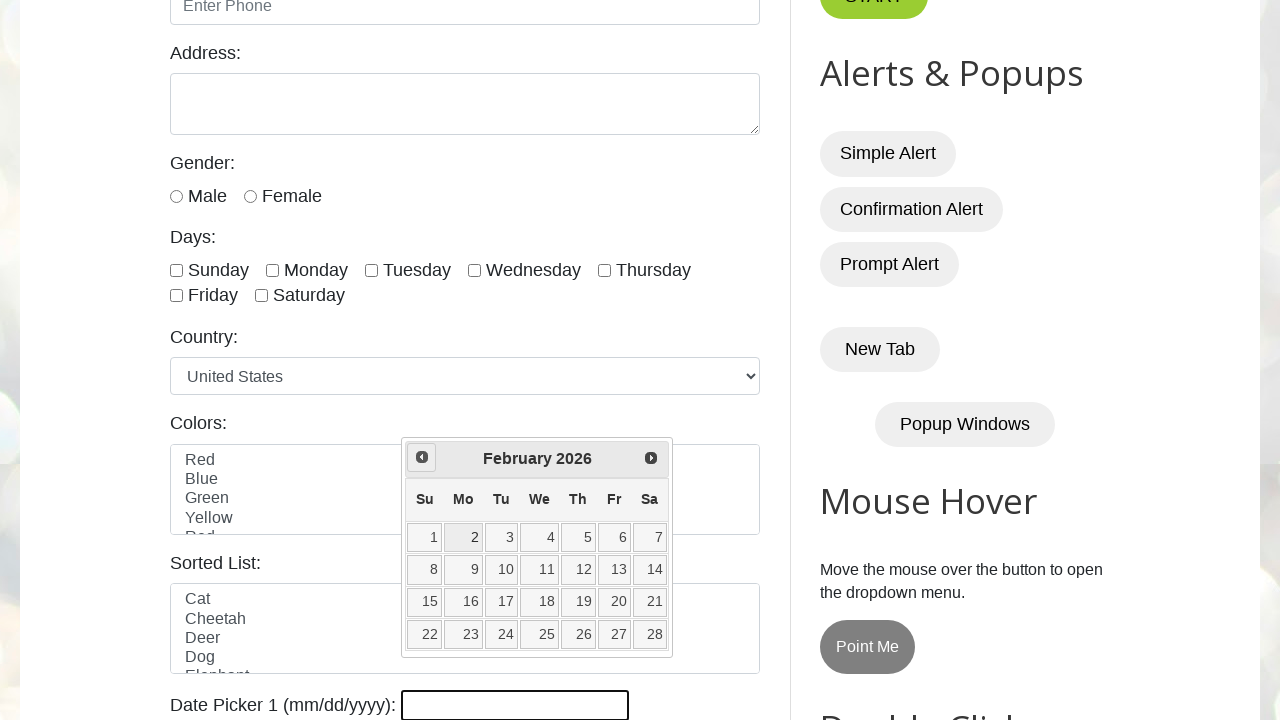

Waited 500ms for calendar to update
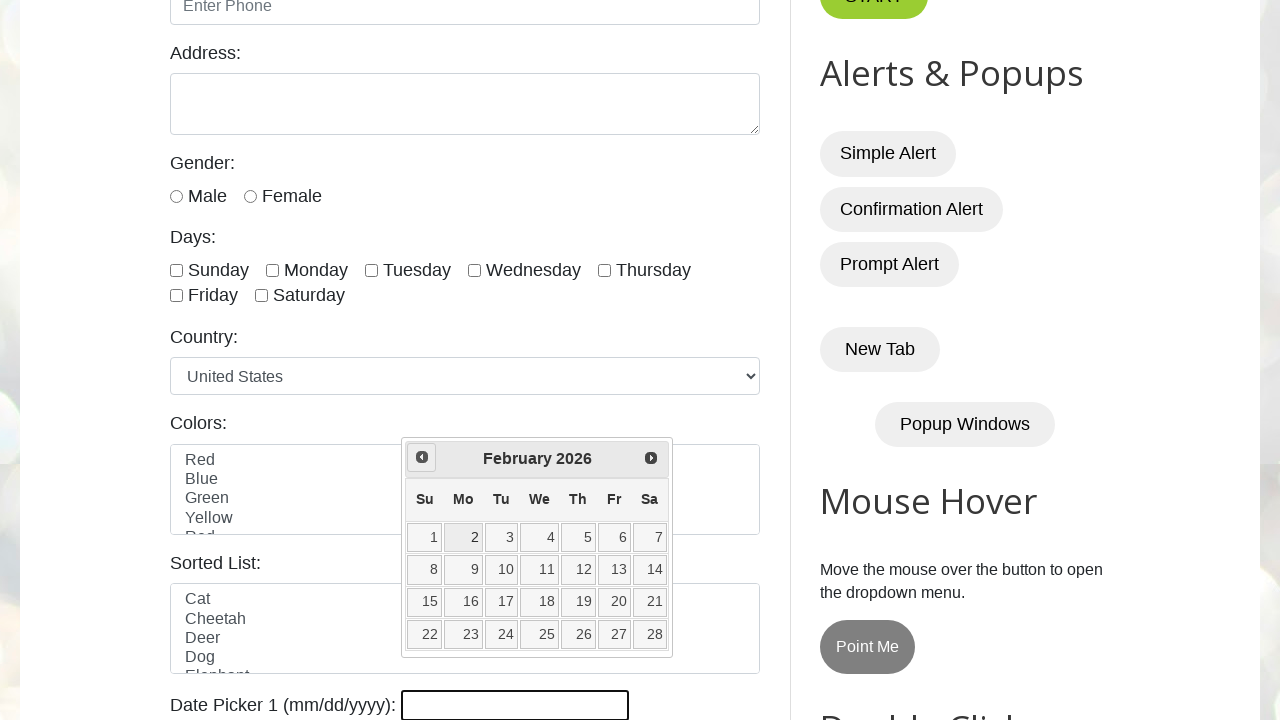

Clicked previous button to navigate months (current: February 2026) at (422, 457) on xpath=//span[@class='ui-icon ui-icon-circle-triangle-w']
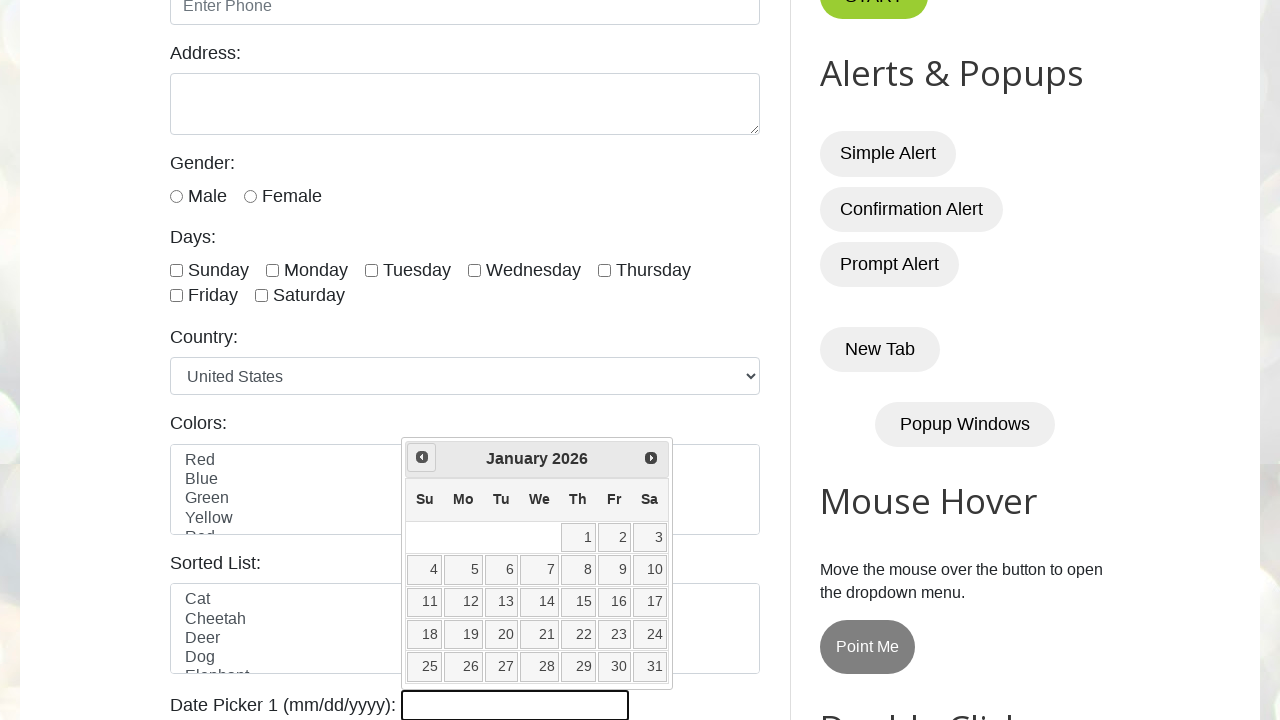

Waited 500ms for calendar to update
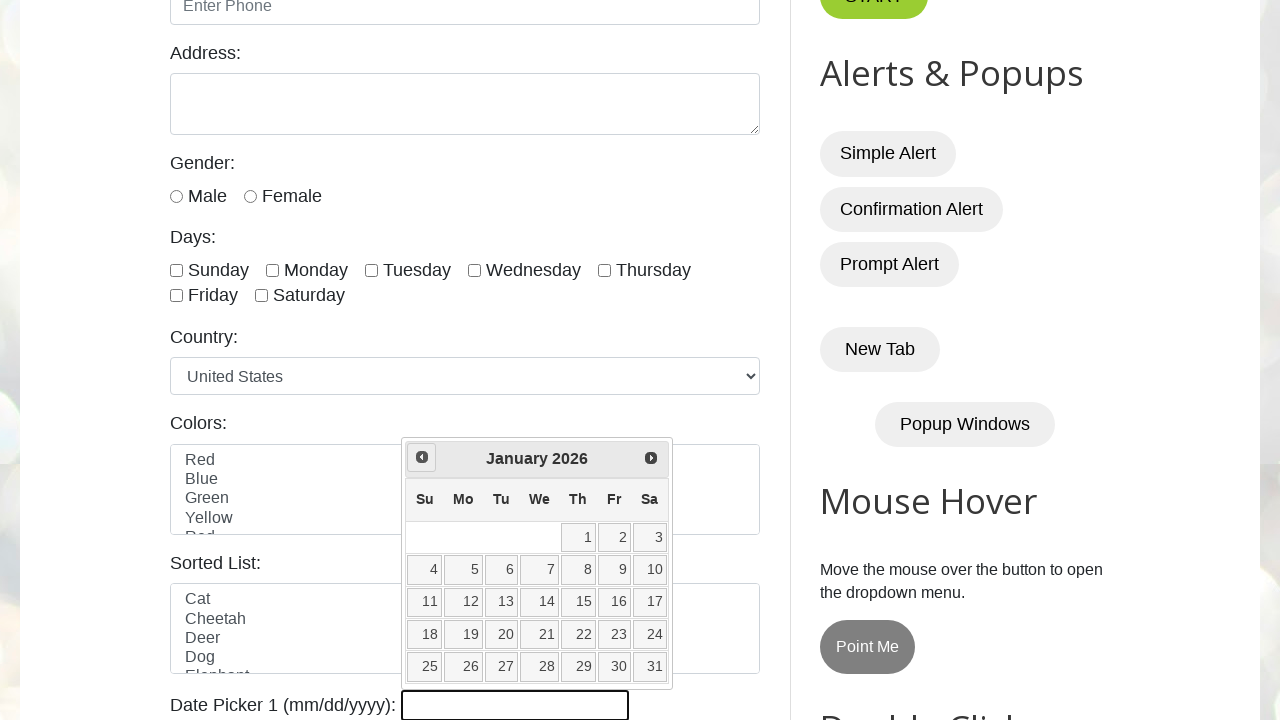

Clicked previous button to navigate months (current: January 2026) at (422, 457) on xpath=//span[@class='ui-icon ui-icon-circle-triangle-w']
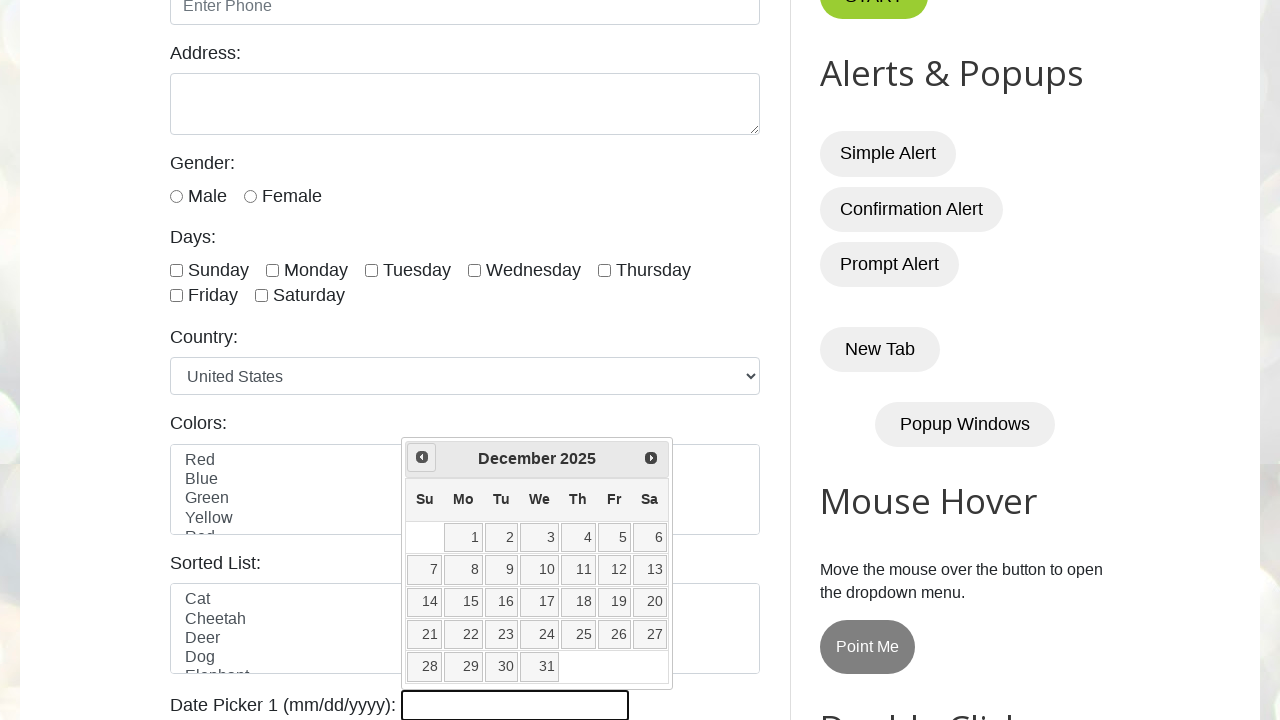

Waited 500ms for calendar to update
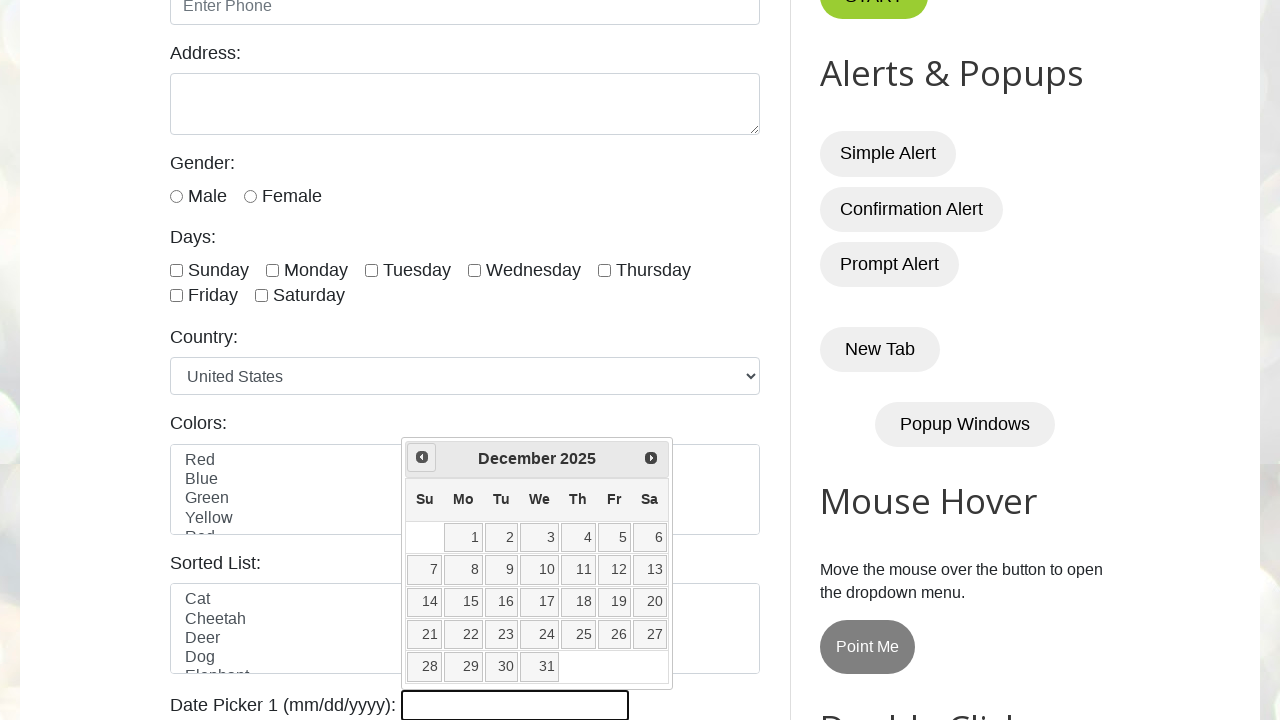

Clicked previous button to navigate months (current: December 2025) at (422, 457) on xpath=//span[@class='ui-icon ui-icon-circle-triangle-w']
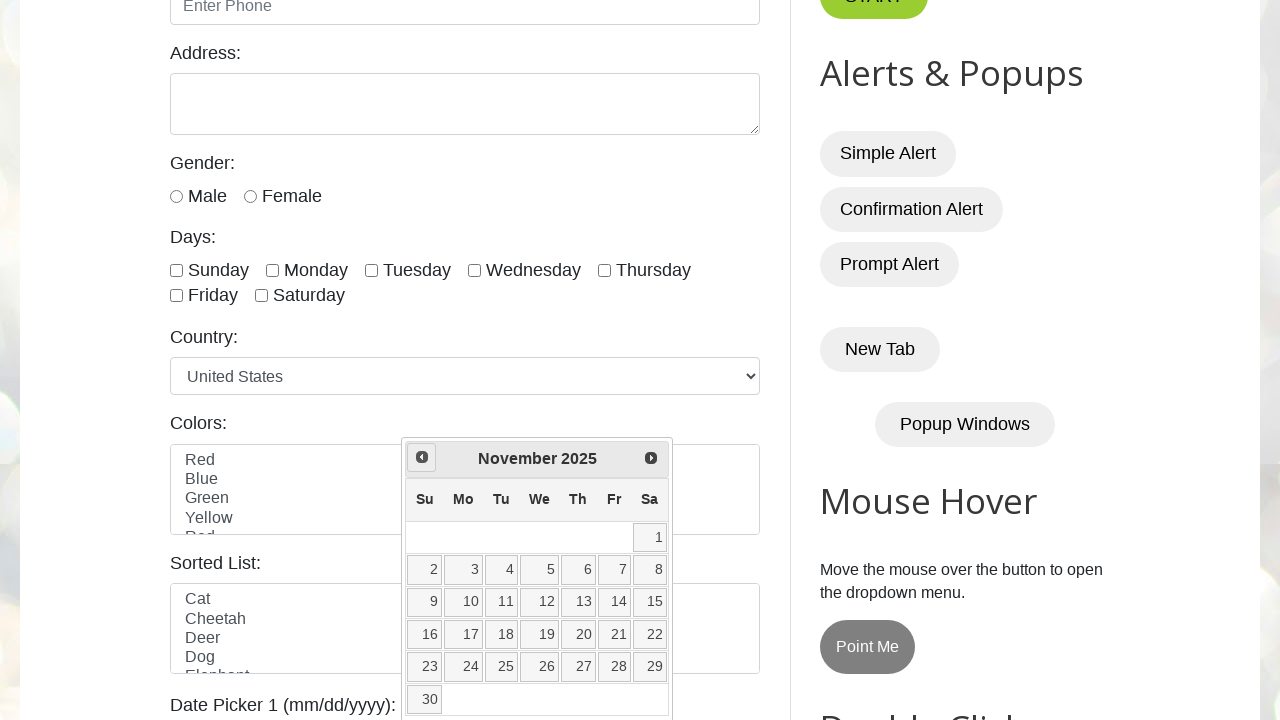

Waited 500ms for calendar to update
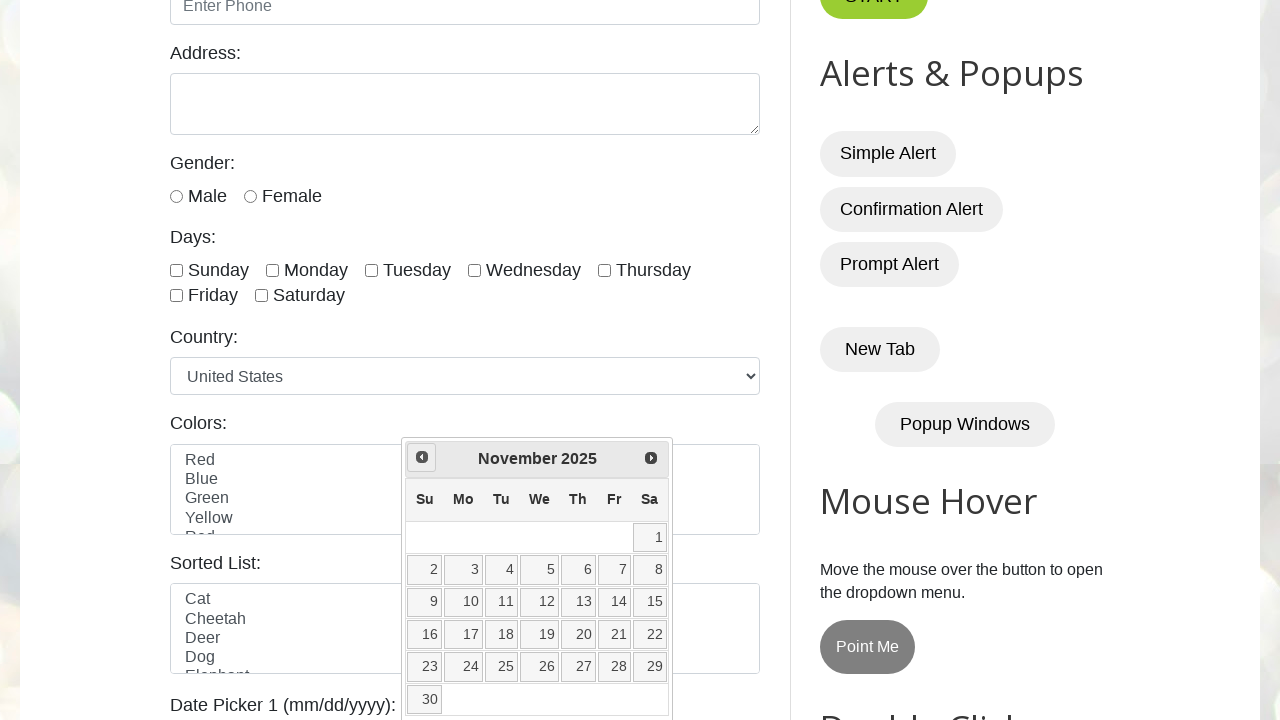

Clicked previous button to navigate months (current: November 2025) at (422, 457) on xpath=//span[@class='ui-icon ui-icon-circle-triangle-w']
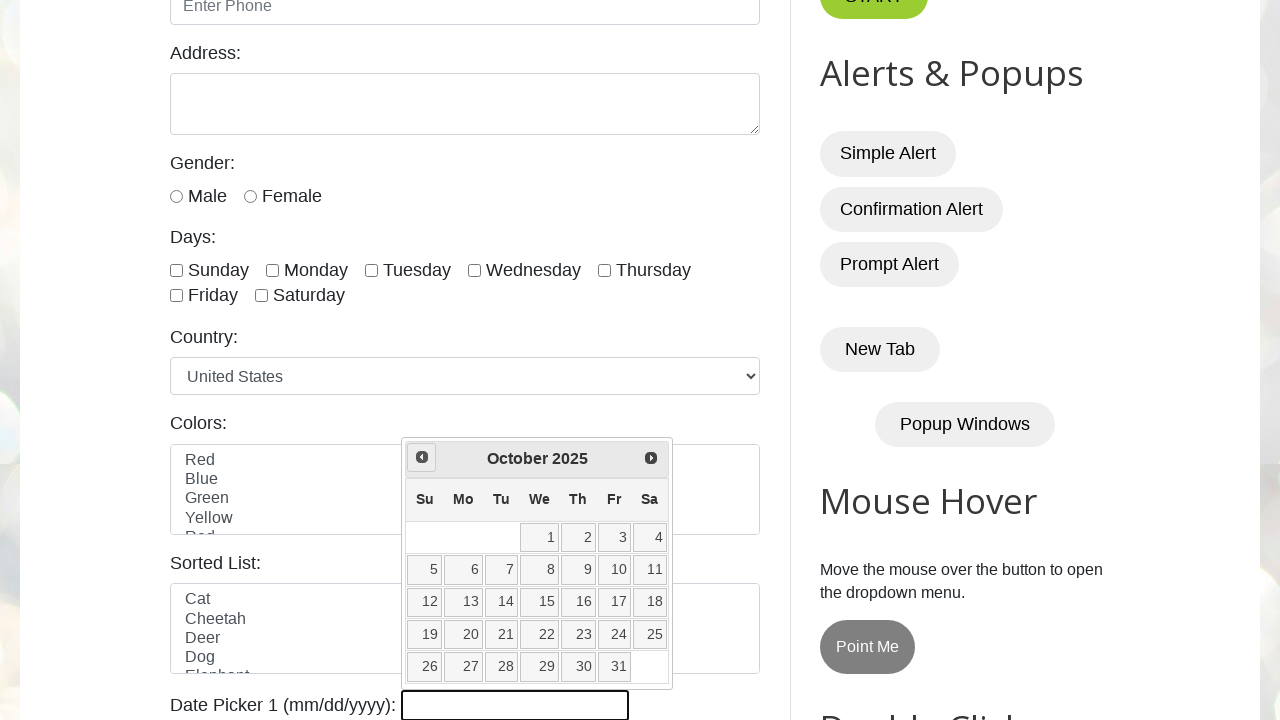

Waited 500ms for calendar to update
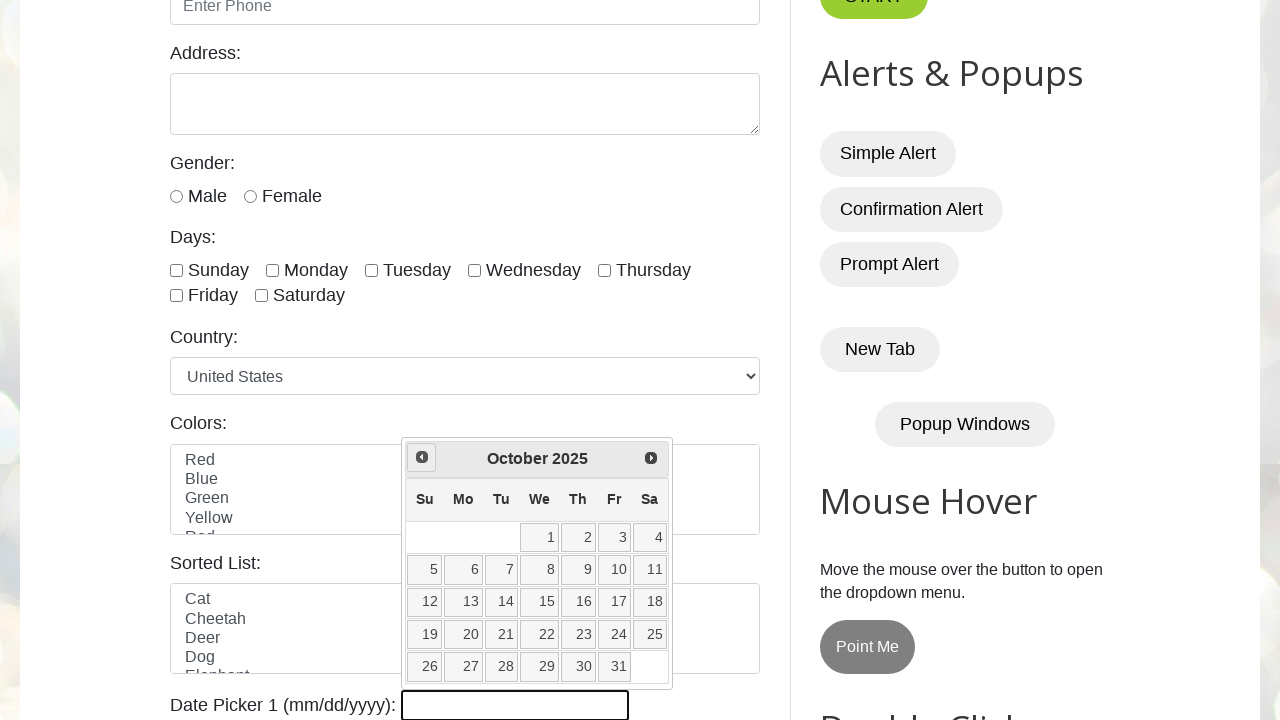

Clicked previous button to navigate months (current: October 2025) at (422, 457) on xpath=//span[@class='ui-icon ui-icon-circle-triangle-w']
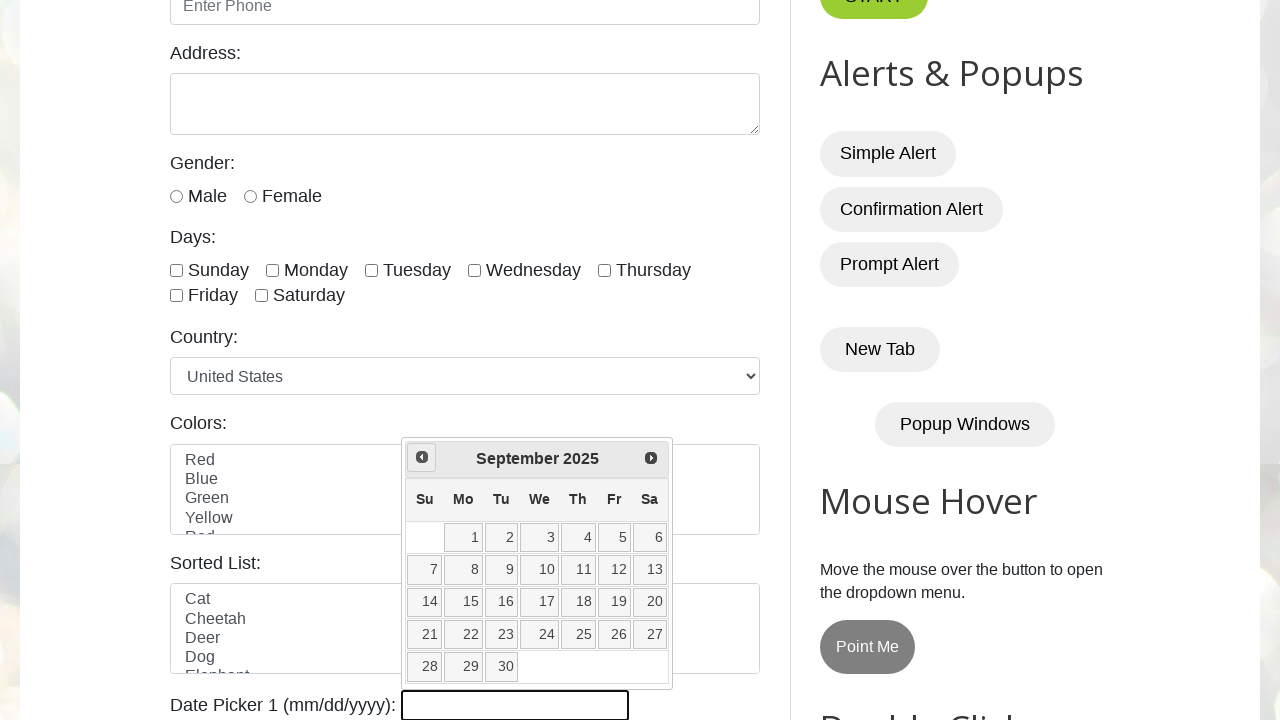

Waited 500ms for calendar to update
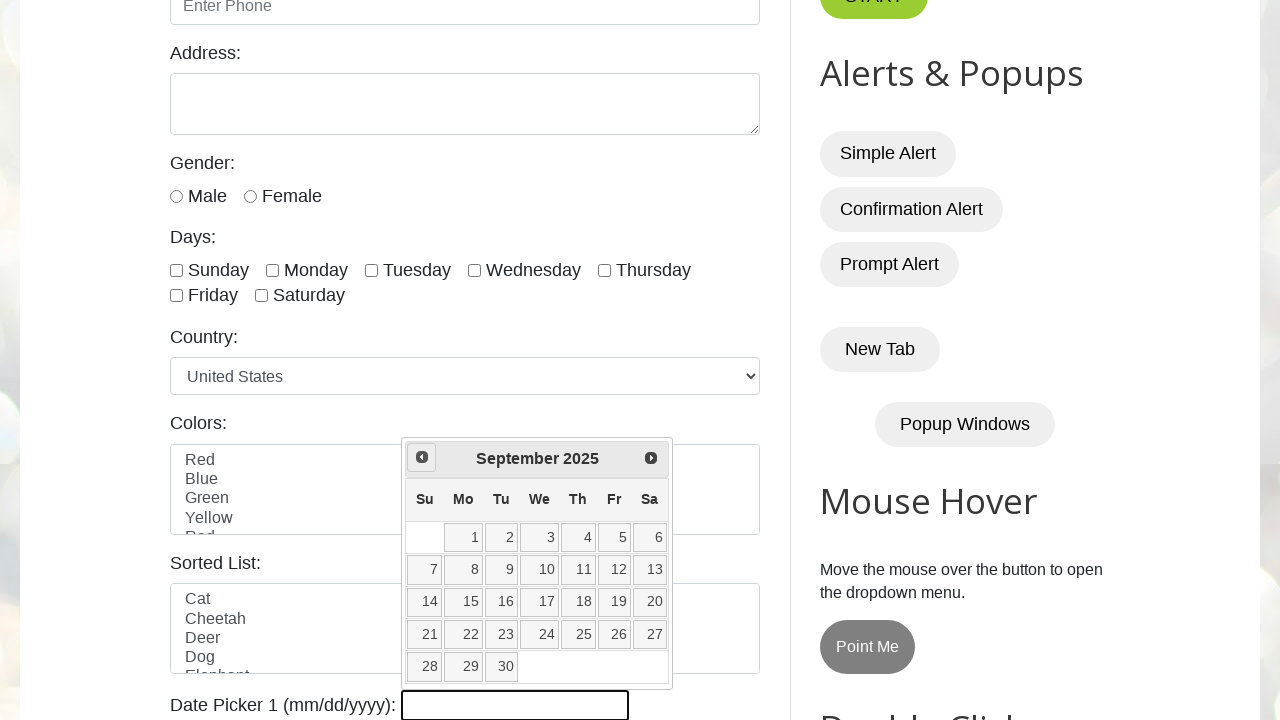

Clicked previous button to navigate months (current: September 2025) at (422, 457) on xpath=//span[@class='ui-icon ui-icon-circle-triangle-w']
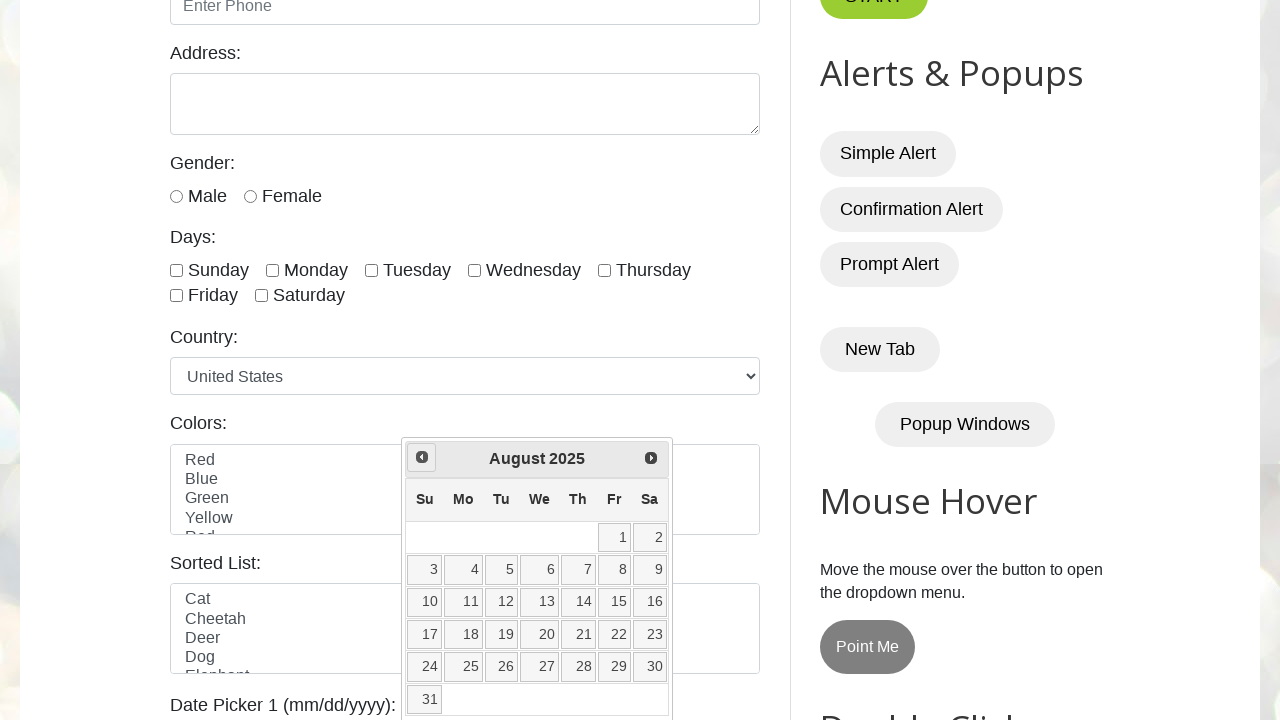

Waited 500ms for calendar to update
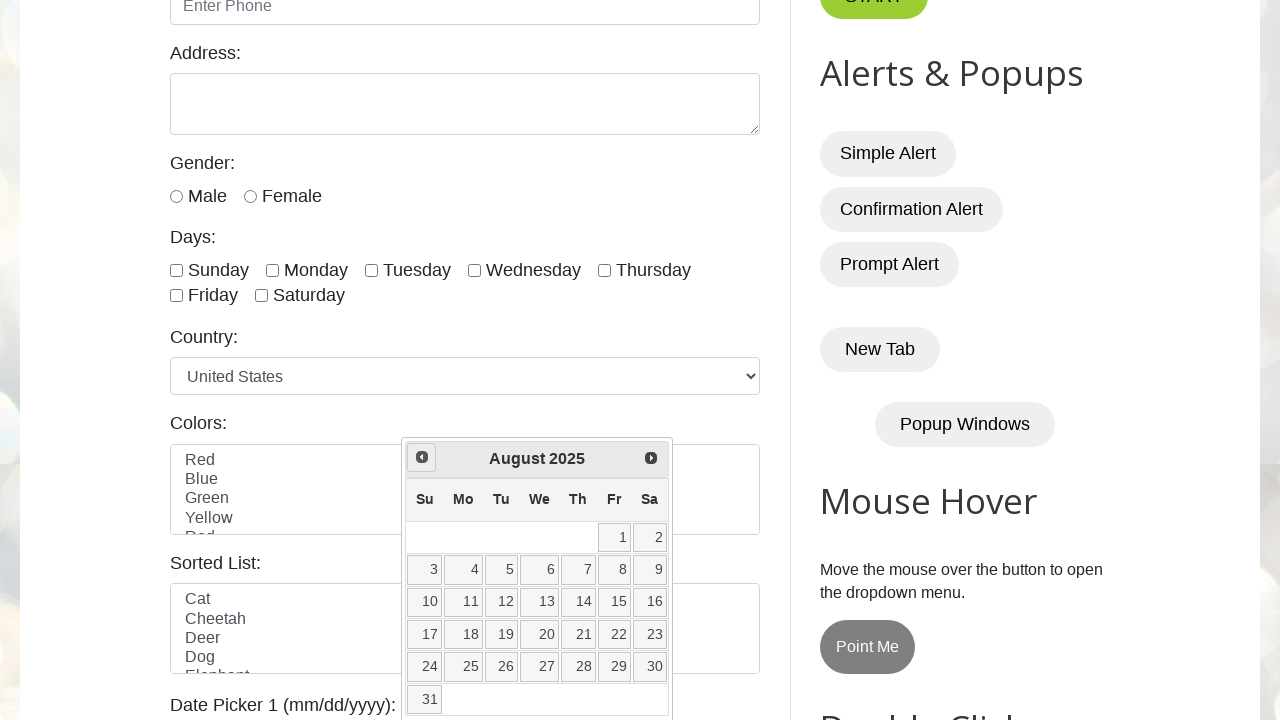

Clicked previous button to navigate months (current: August 2025) at (422, 457) on xpath=//span[@class='ui-icon ui-icon-circle-triangle-w']
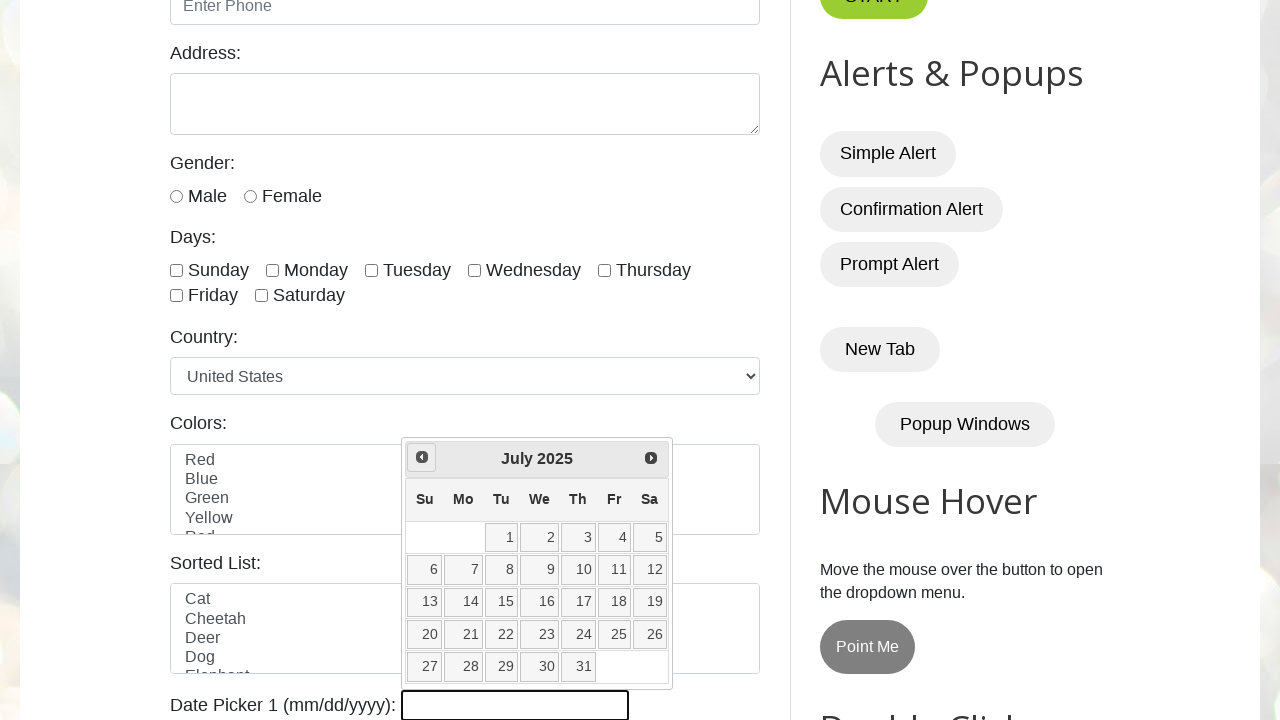

Waited 500ms for calendar to update
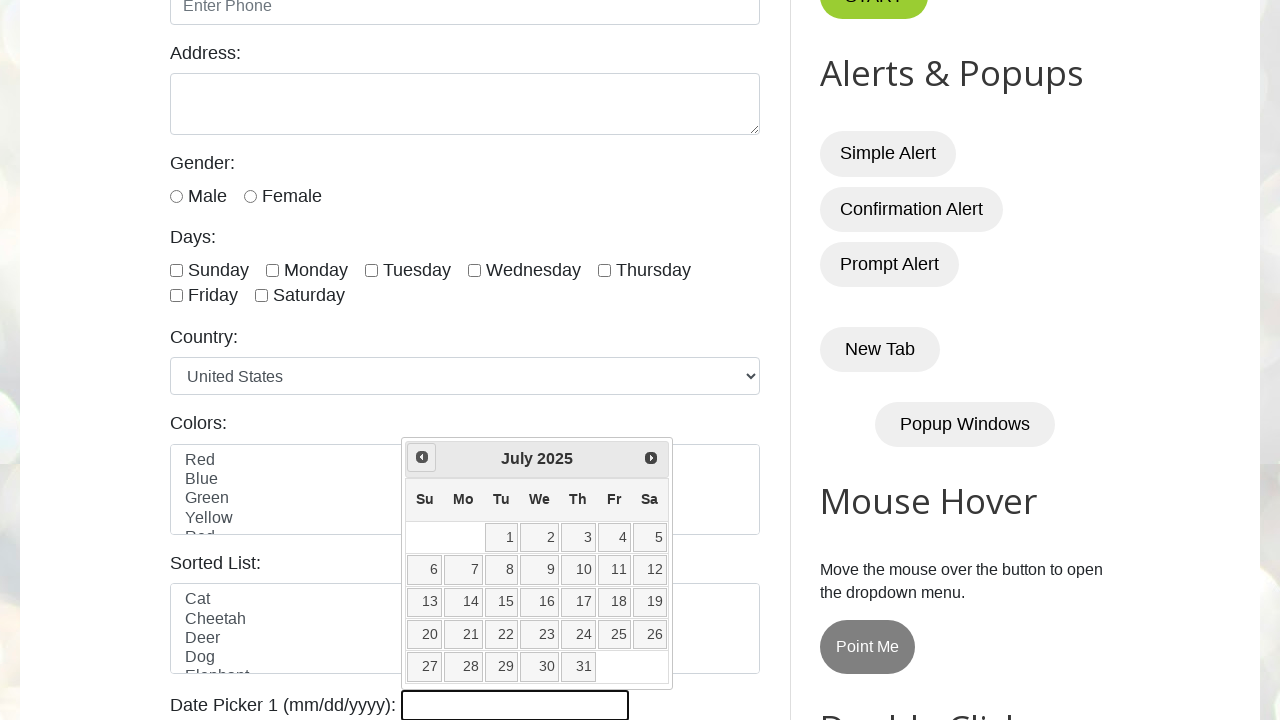

Clicked previous button to navigate months (current: July 2025) at (422, 457) on xpath=//span[@class='ui-icon ui-icon-circle-triangle-w']
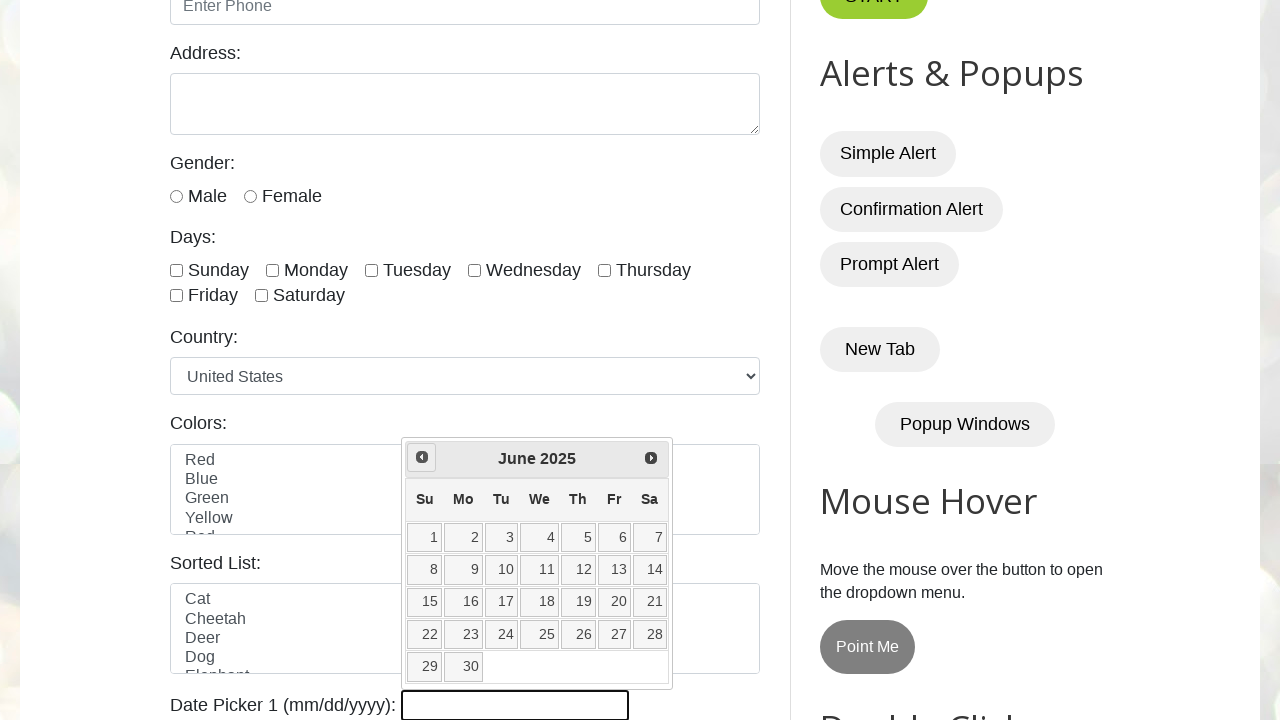

Waited 500ms for calendar to update
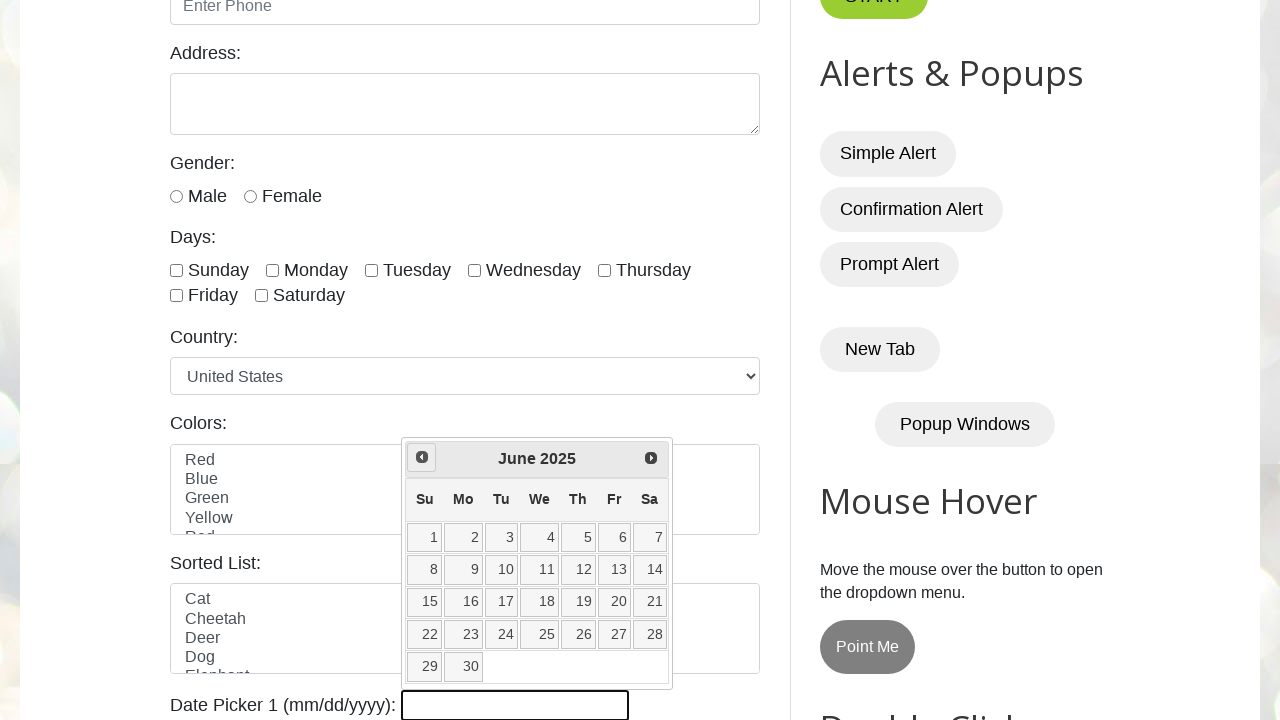

Clicked previous button to navigate months (current: June 2025) at (422, 457) on xpath=//span[@class='ui-icon ui-icon-circle-triangle-w']
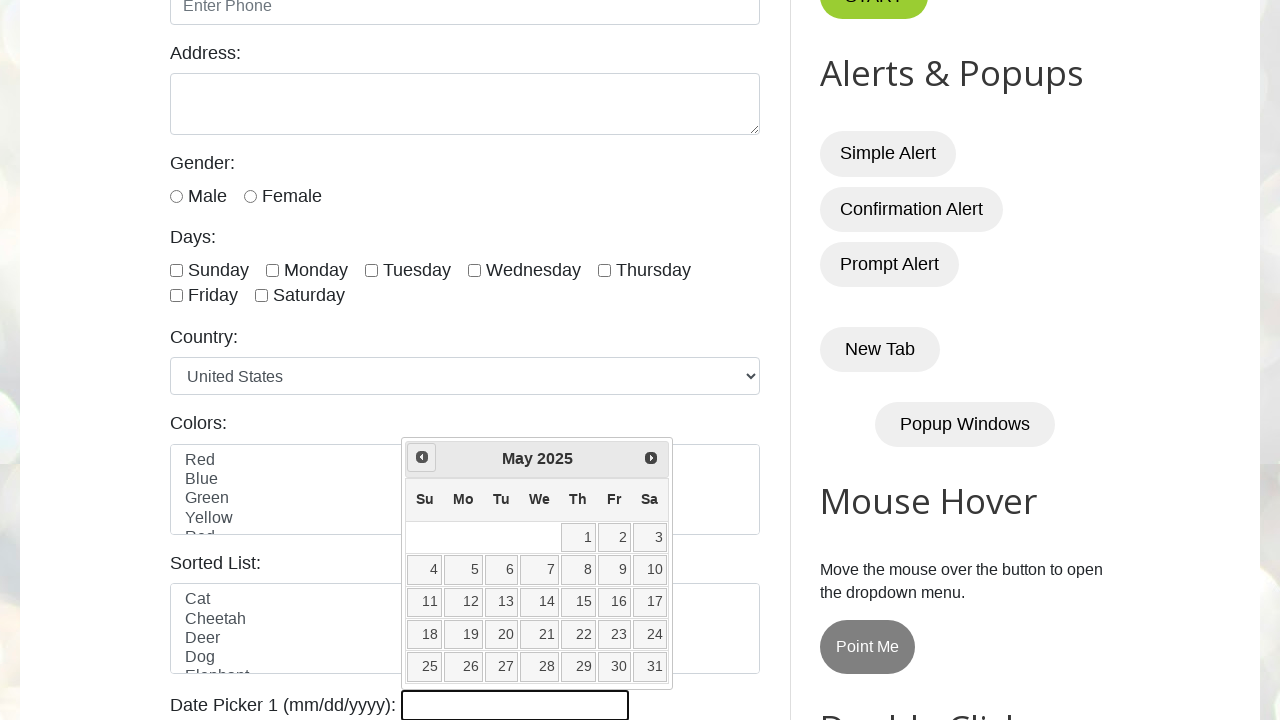

Waited 500ms for calendar to update
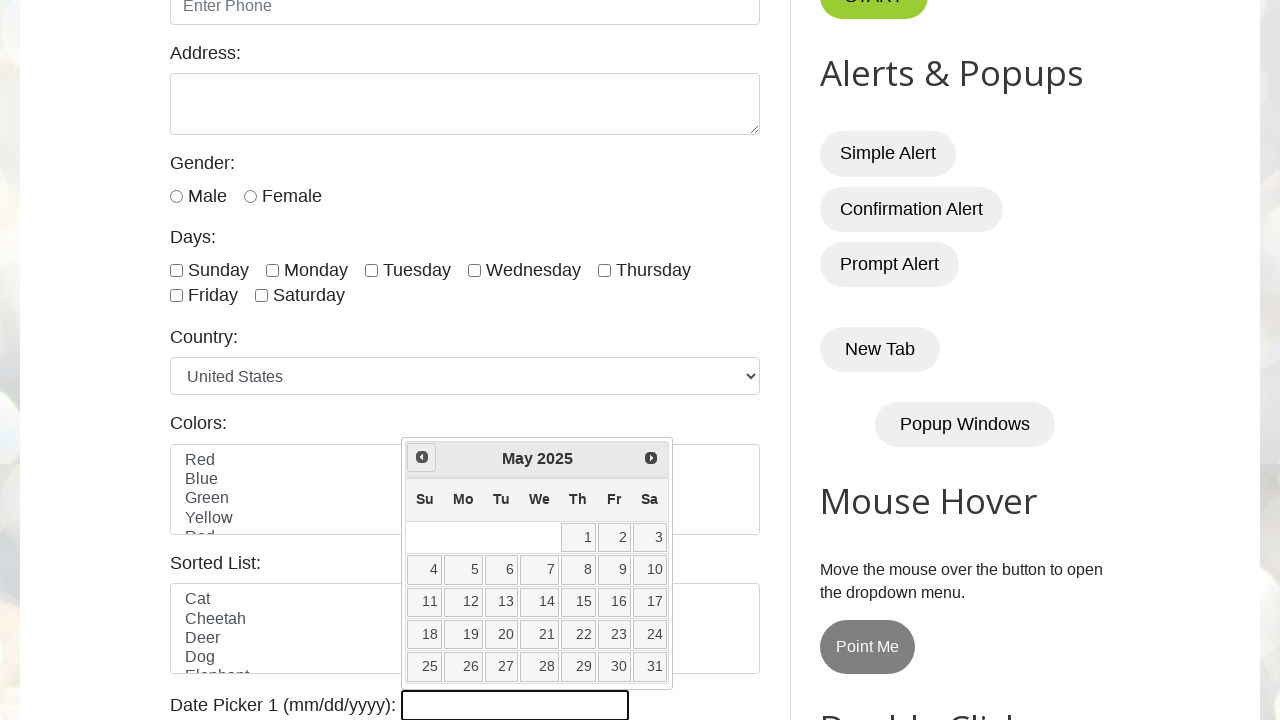

Clicked previous button to navigate months (current: May 2025) at (422, 457) on xpath=//span[@class='ui-icon ui-icon-circle-triangle-w']
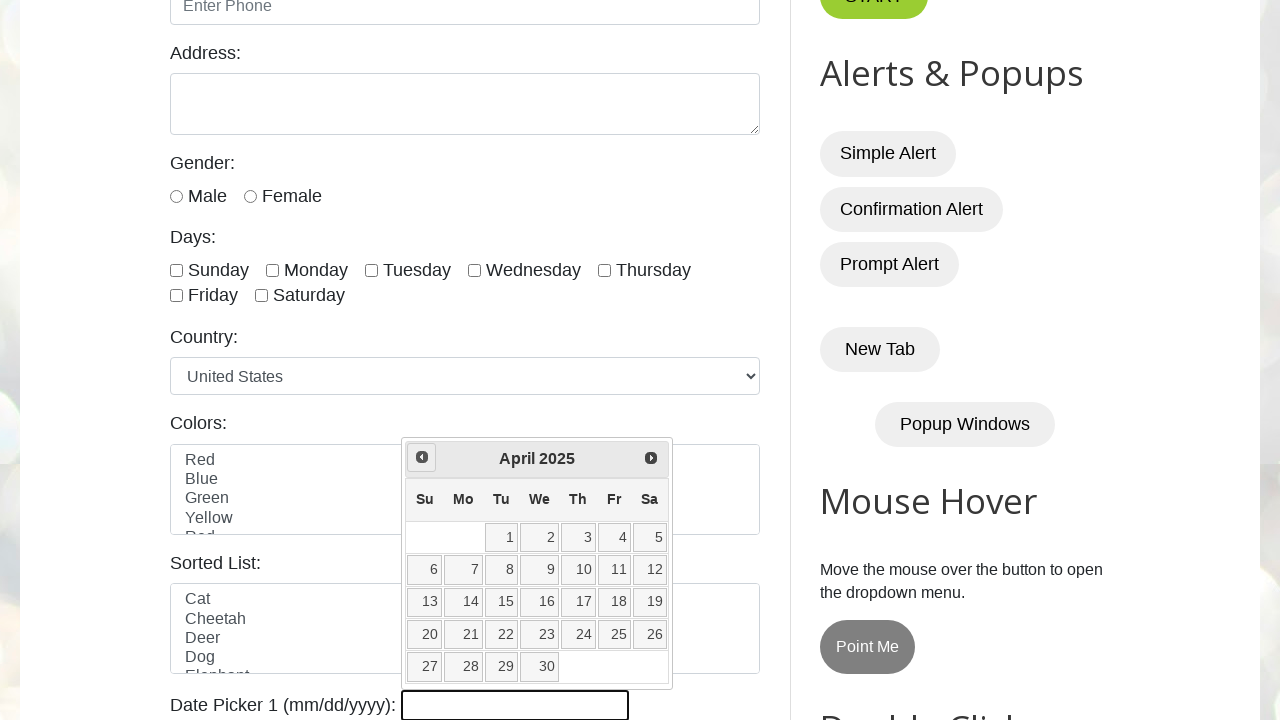

Waited 500ms for calendar to update
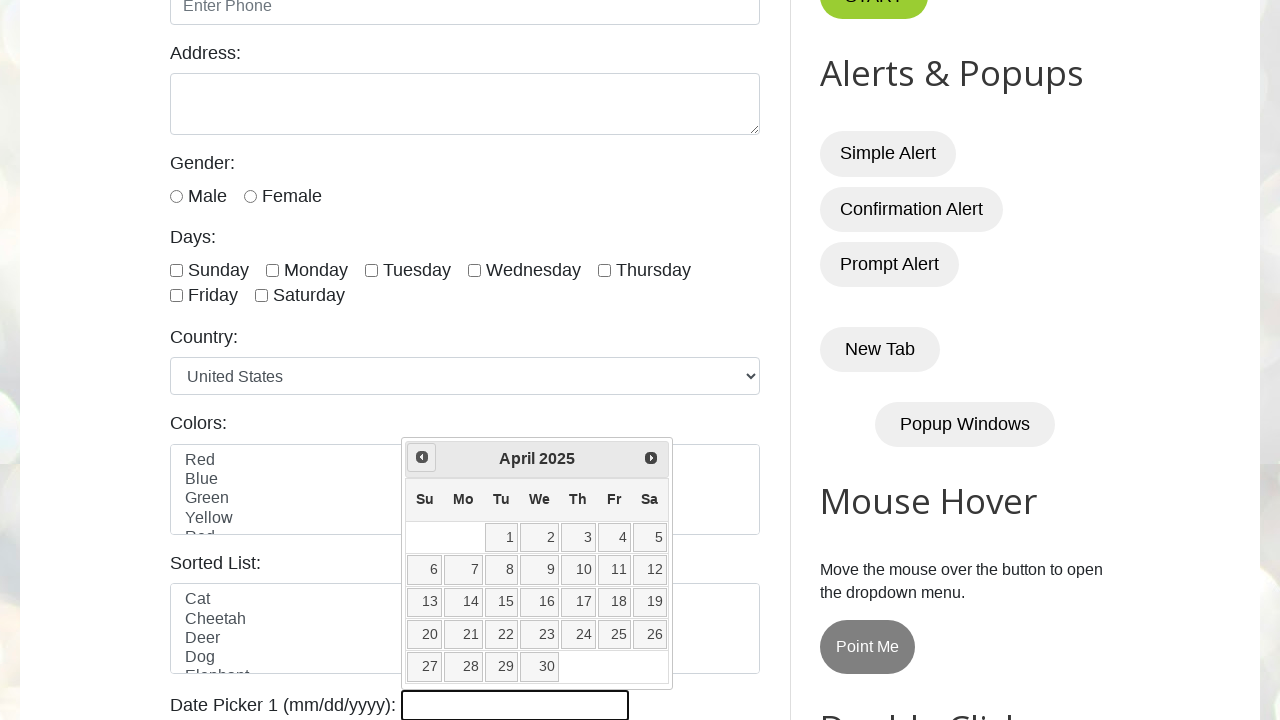

Clicked previous button to navigate months (current: April 2025) at (422, 457) on xpath=//span[@class='ui-icon ui-icon-circle-triangle-w']
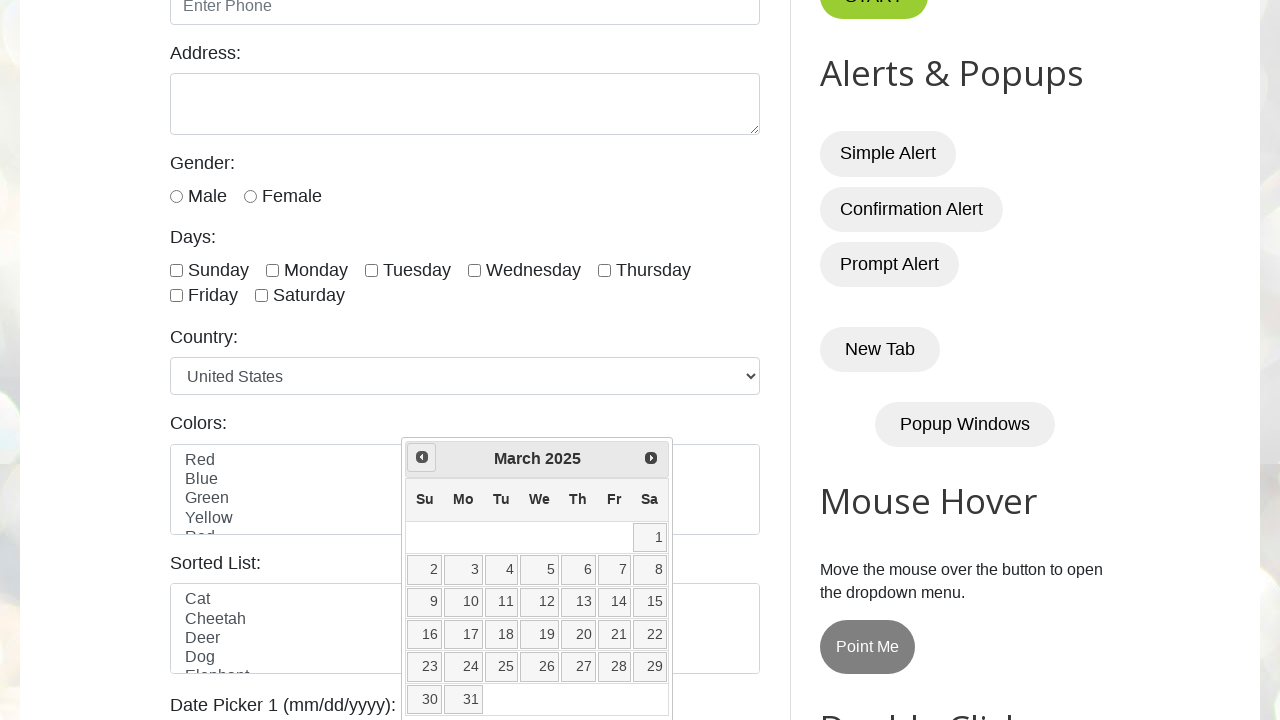

Waited 500ms for calendar to update
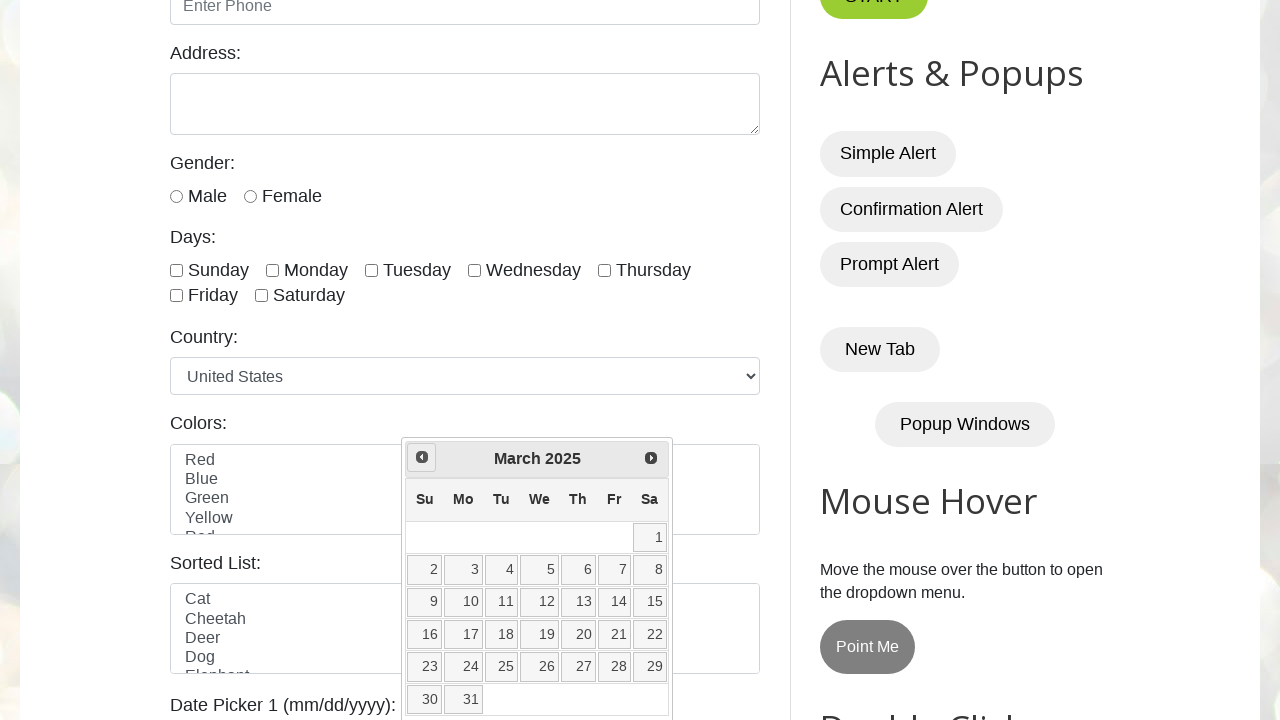

Clicked previous button to navigate months (current: March 2025) at (422, 457) on xpath=//span[@class='ui-icon ui-icon-circle-triangle-w']
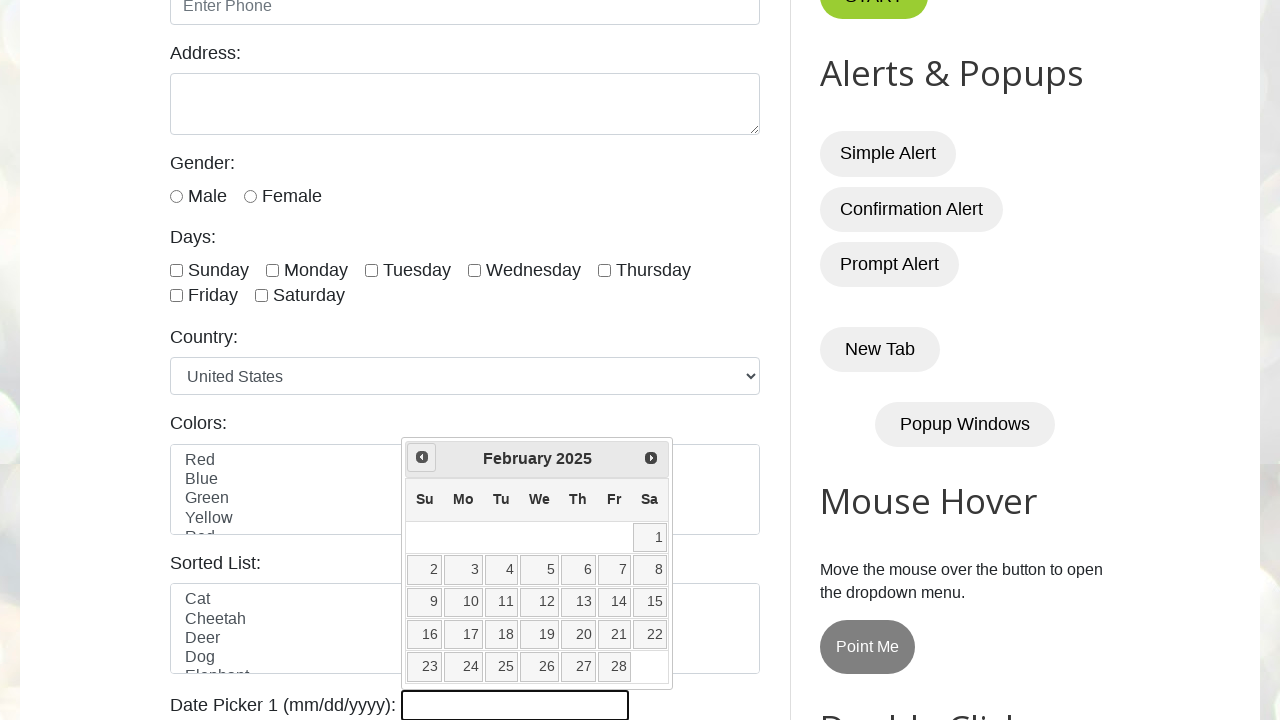

Waited 500ms for calendar to update
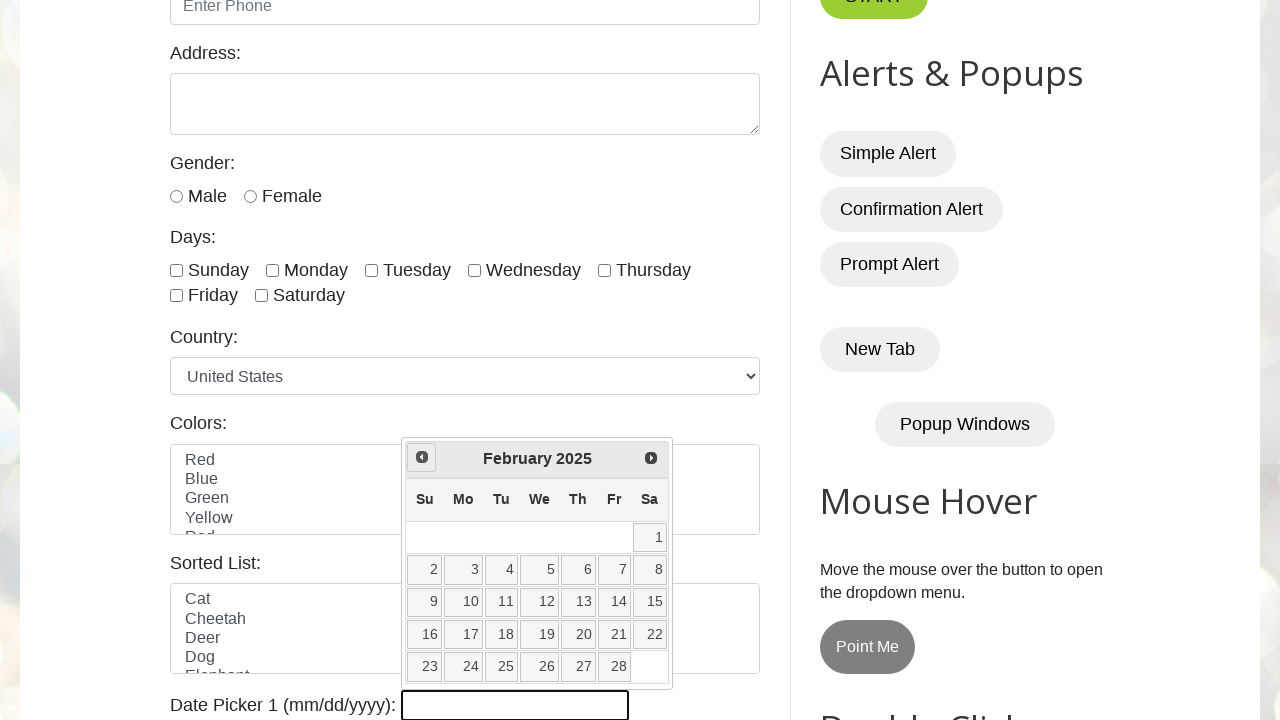

Clicked previous button to navigate months (current: February 2025) at (422, 457) on xpath=//span[@class='ui-icon ui-icon-circle-triangle-w']
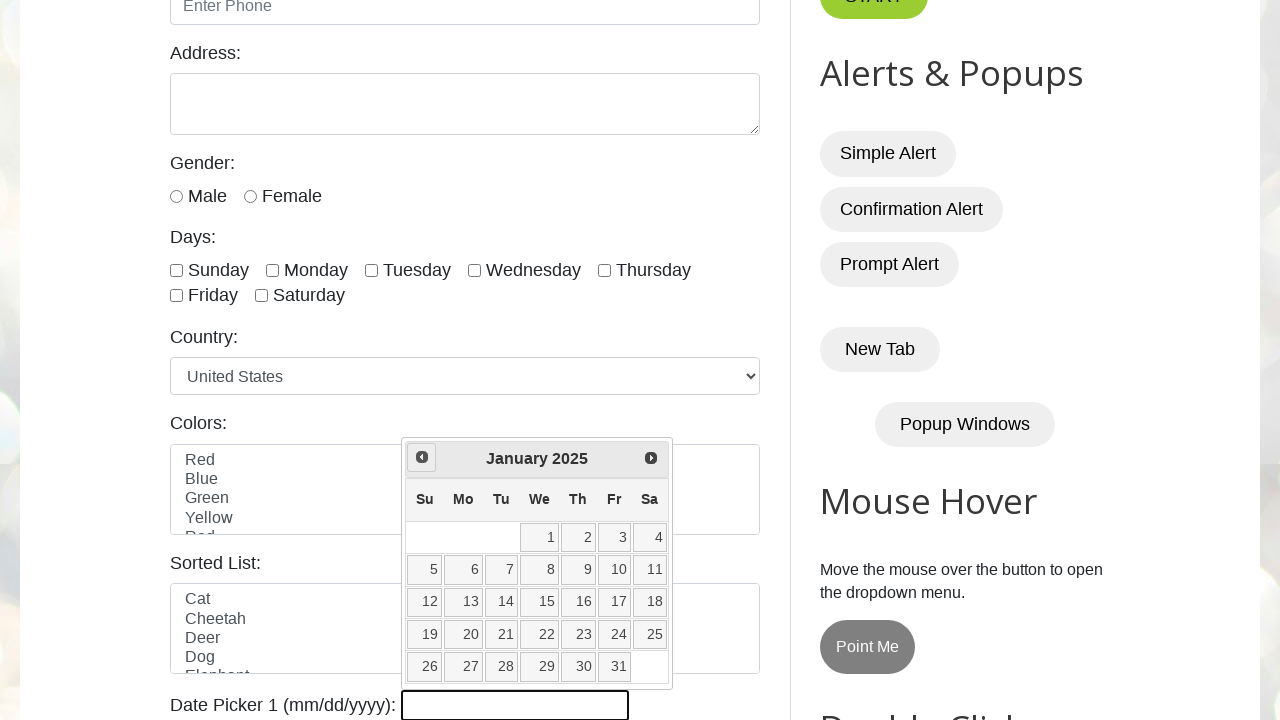

Waited 500ms for calendar to update
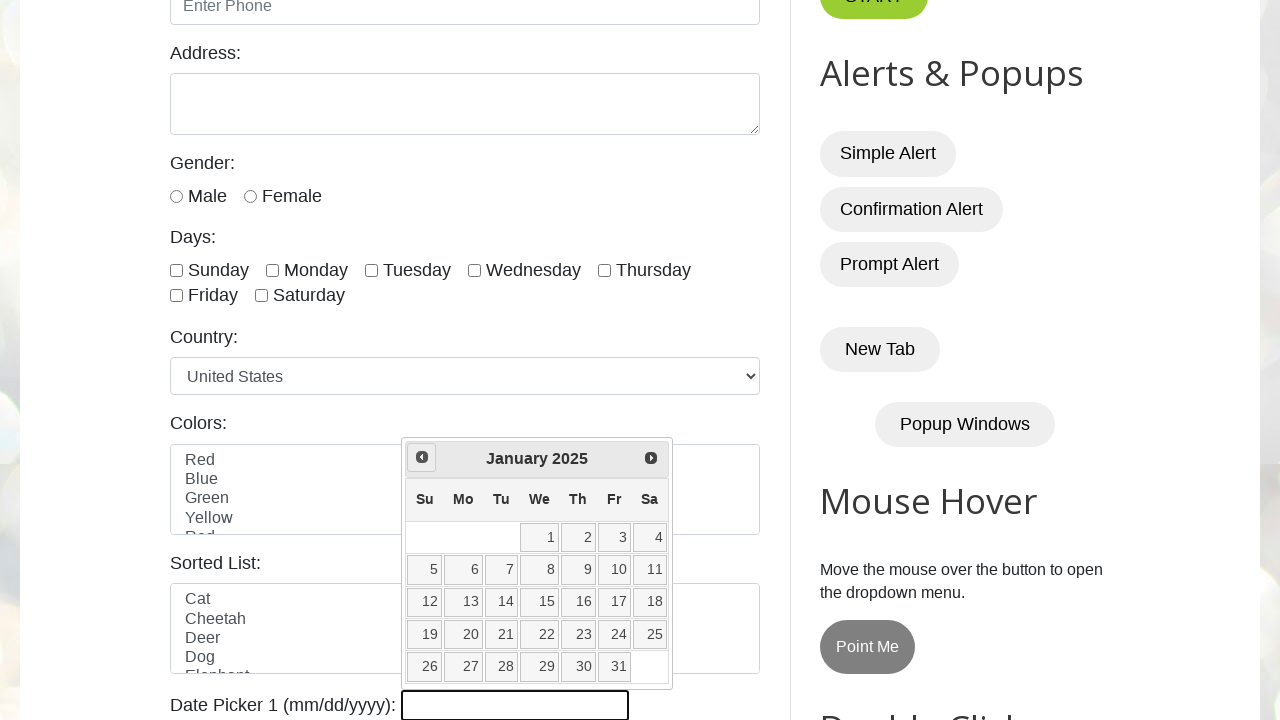

Clicked previous button to navigate months (current: January 2025) at (422, 457) on xpath=//span[@class='ui-icon ui-icon-circle-triangle-w']
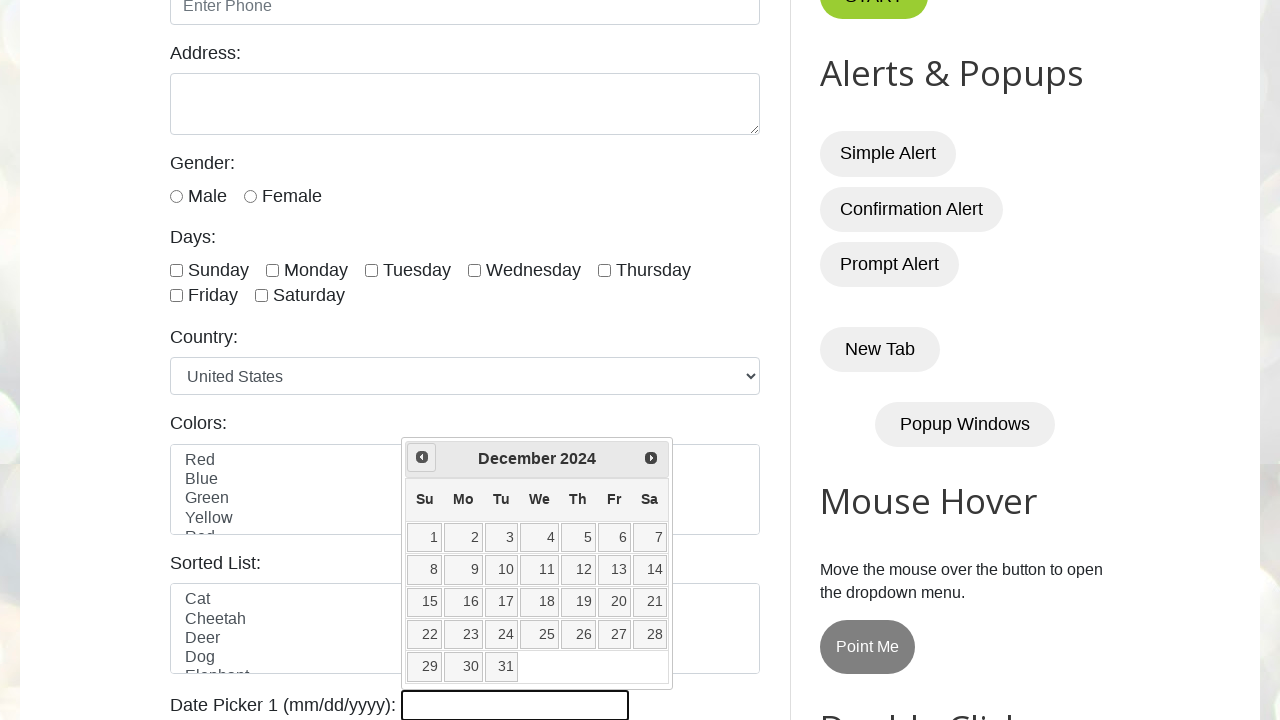

Waited 500ms for calendar to update
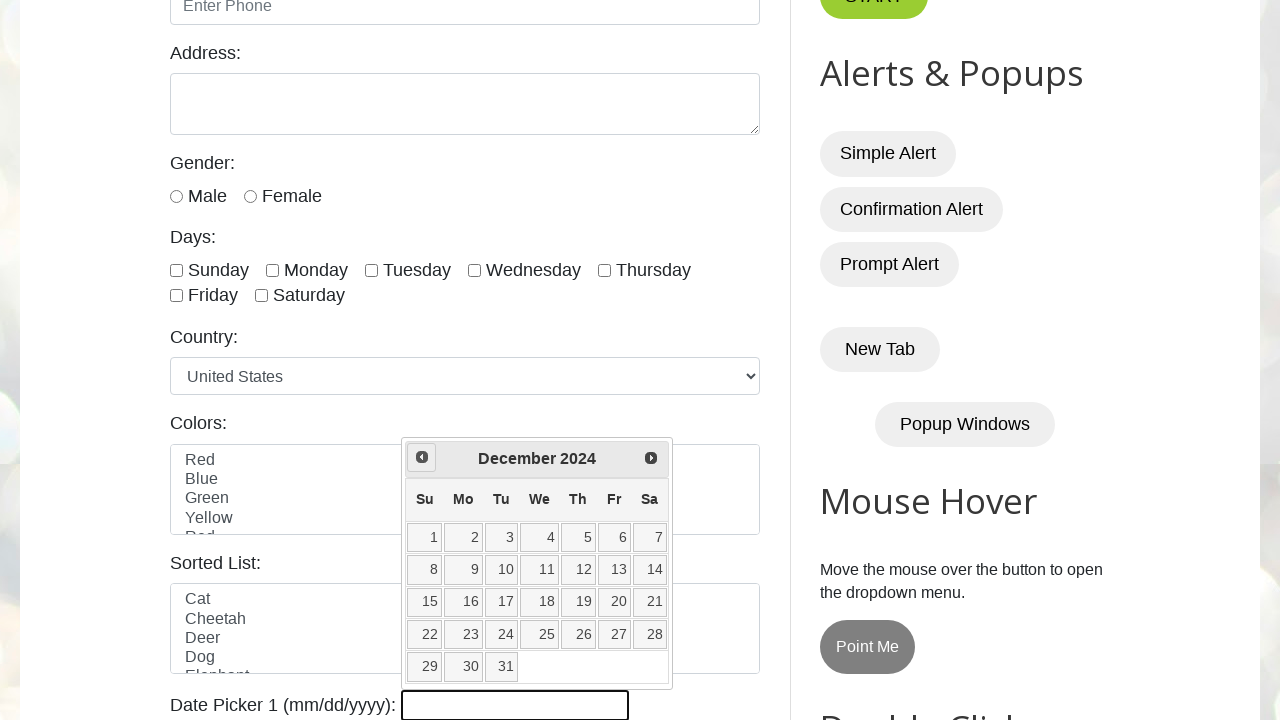

Clicked previous button to navigate months (current: December 2024) at (422, 457) on xpath=//span[@class='ui-icon ui-icon-circle-triangle-w']
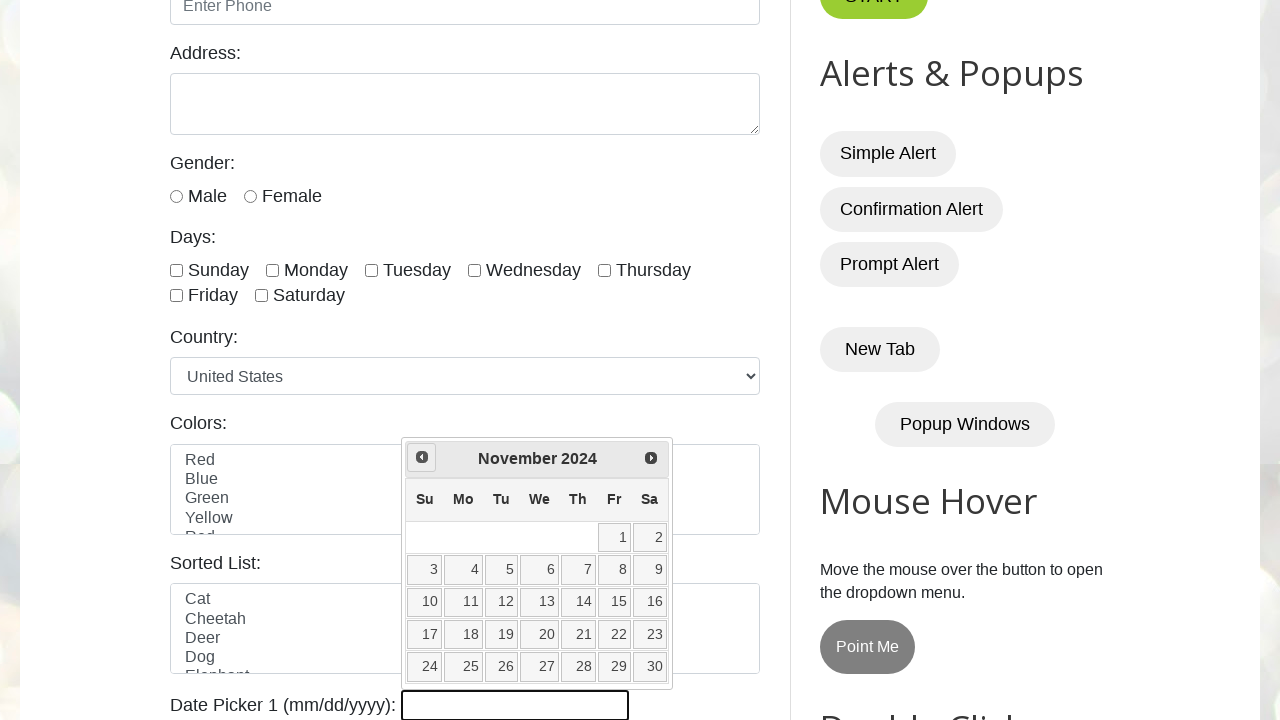

Waited 500ms for calendar to update
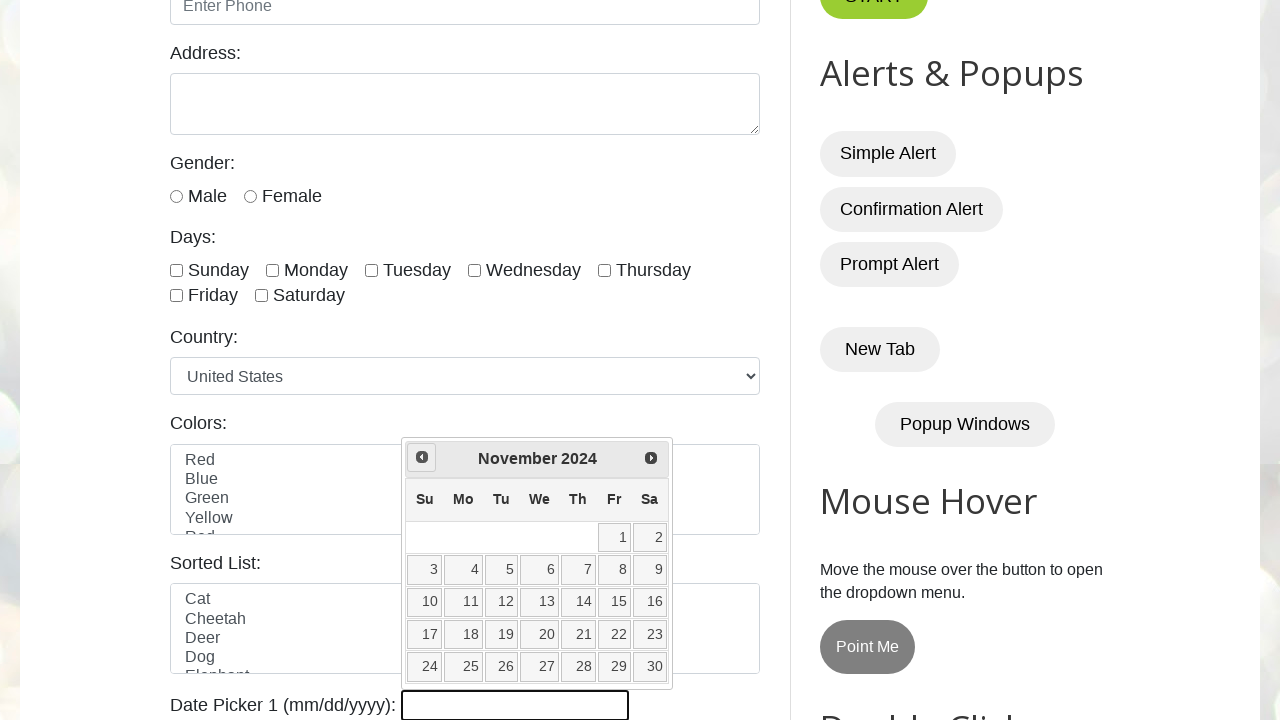

Clicked previous button to navigate months (current: November 2024) at (422, 457) on xpath=//span[@class='ui-icon ui-icon-circle-triangle-w']
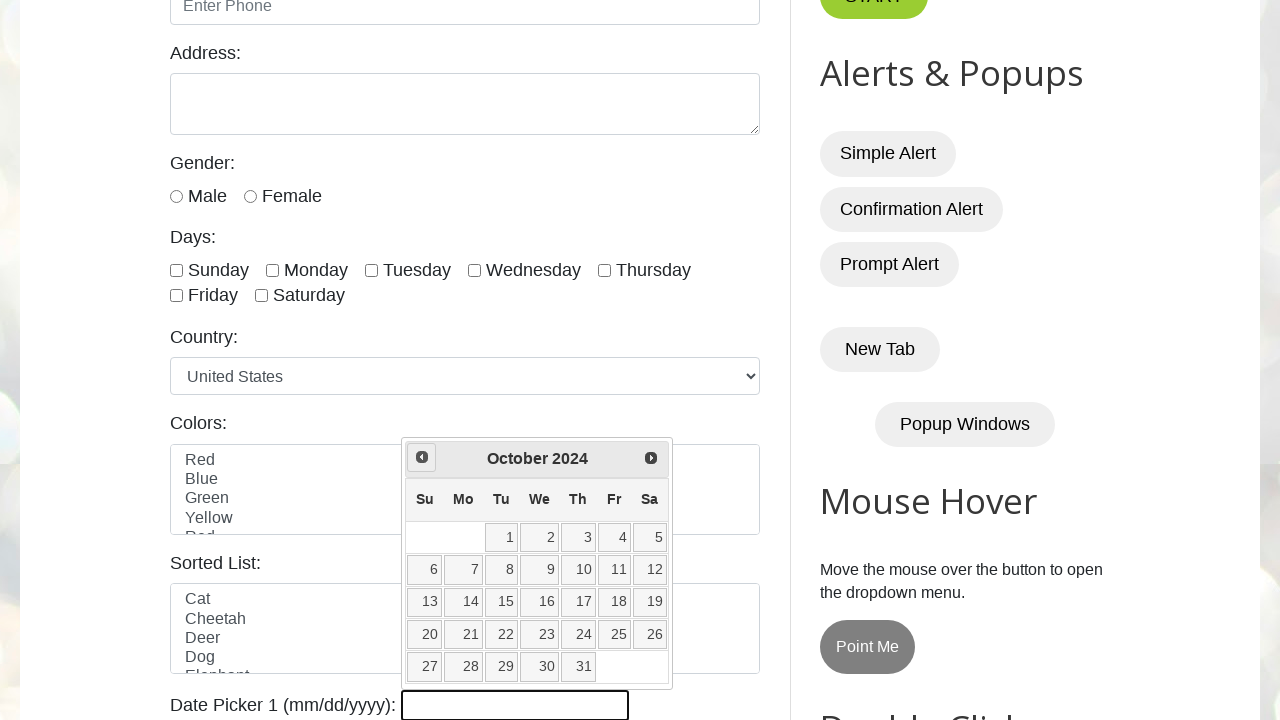

Waited 500ms for calendar to update
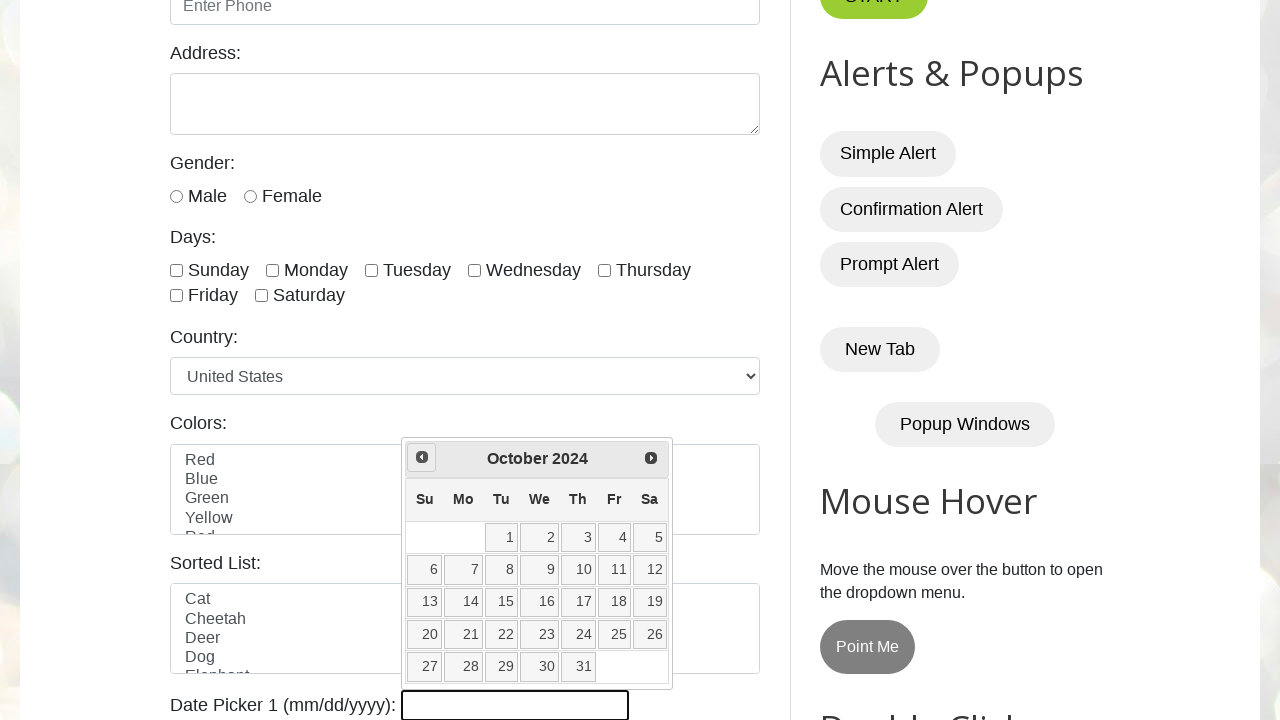

Clicked previous button to navigate months (current: October 2024) at (422, 457) on xpath=//span[@class='ui-icon ui-icon-circle-triangle-w']
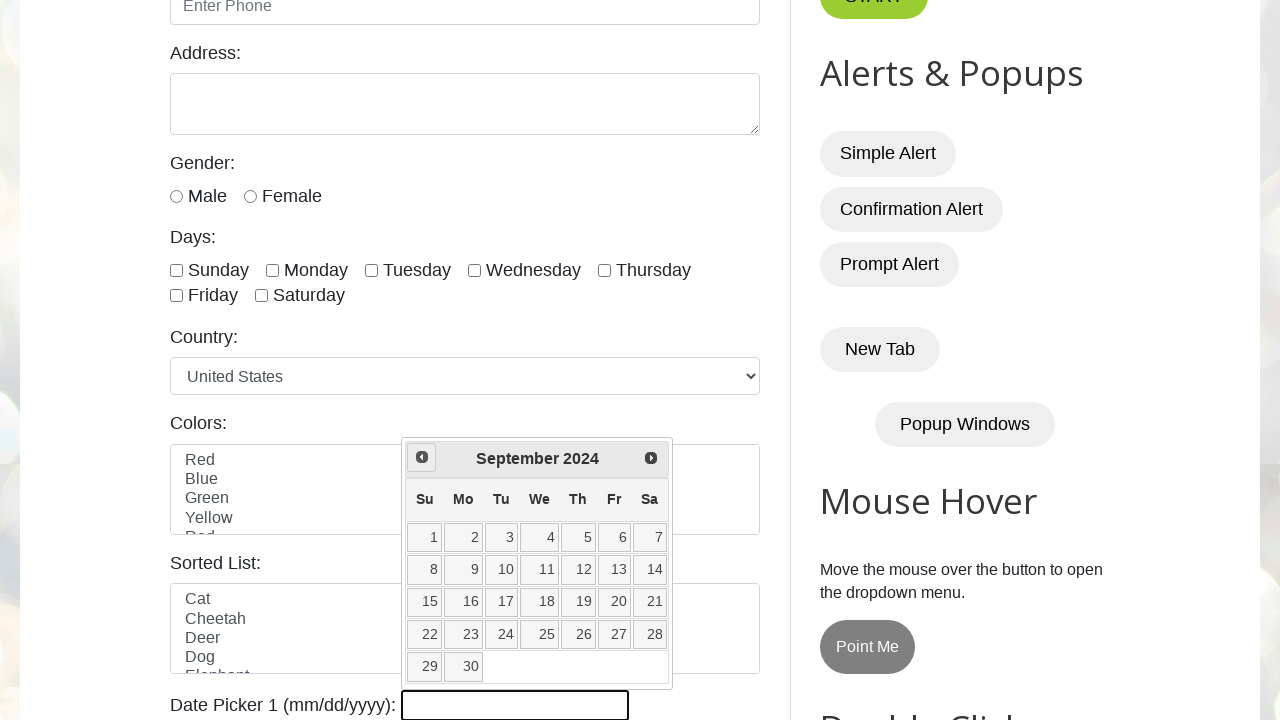

Waited 500ms for calendar to update
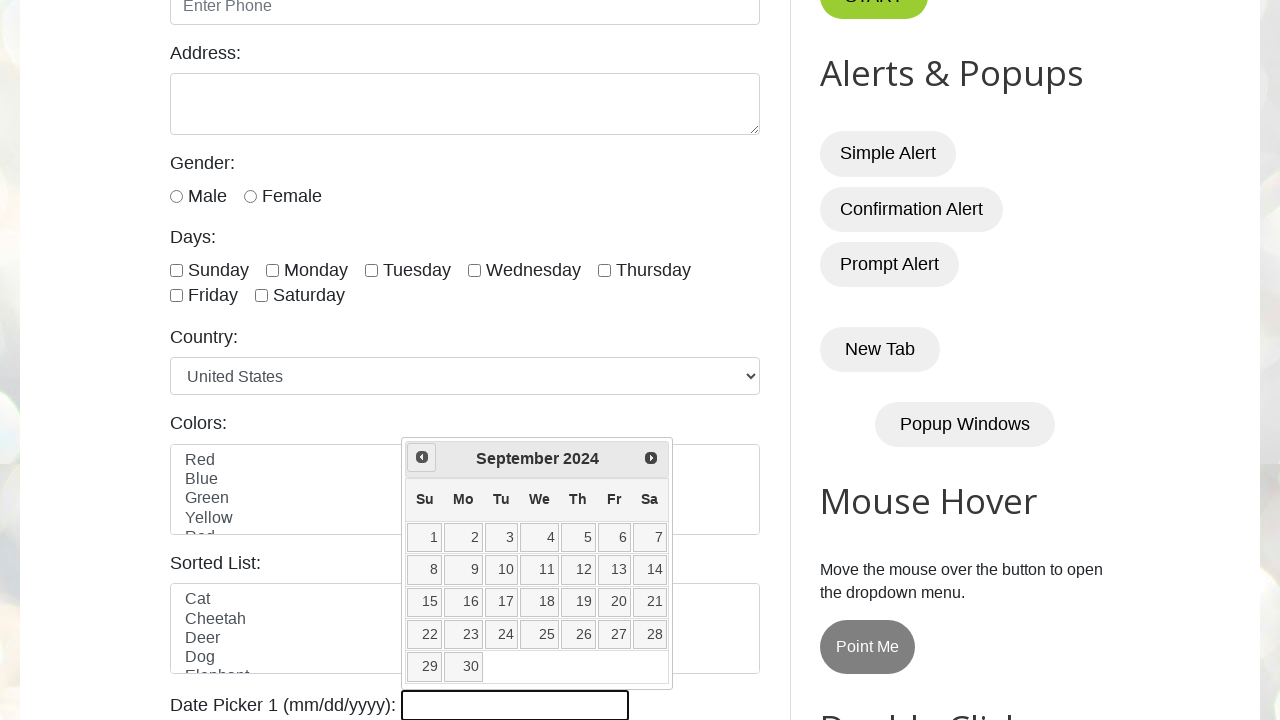

Clicked previous button to navigate months (current: September 2024) at (422, 457) on xpath=//span[@class='ui-icon ui-icon-circle-triangle-w']
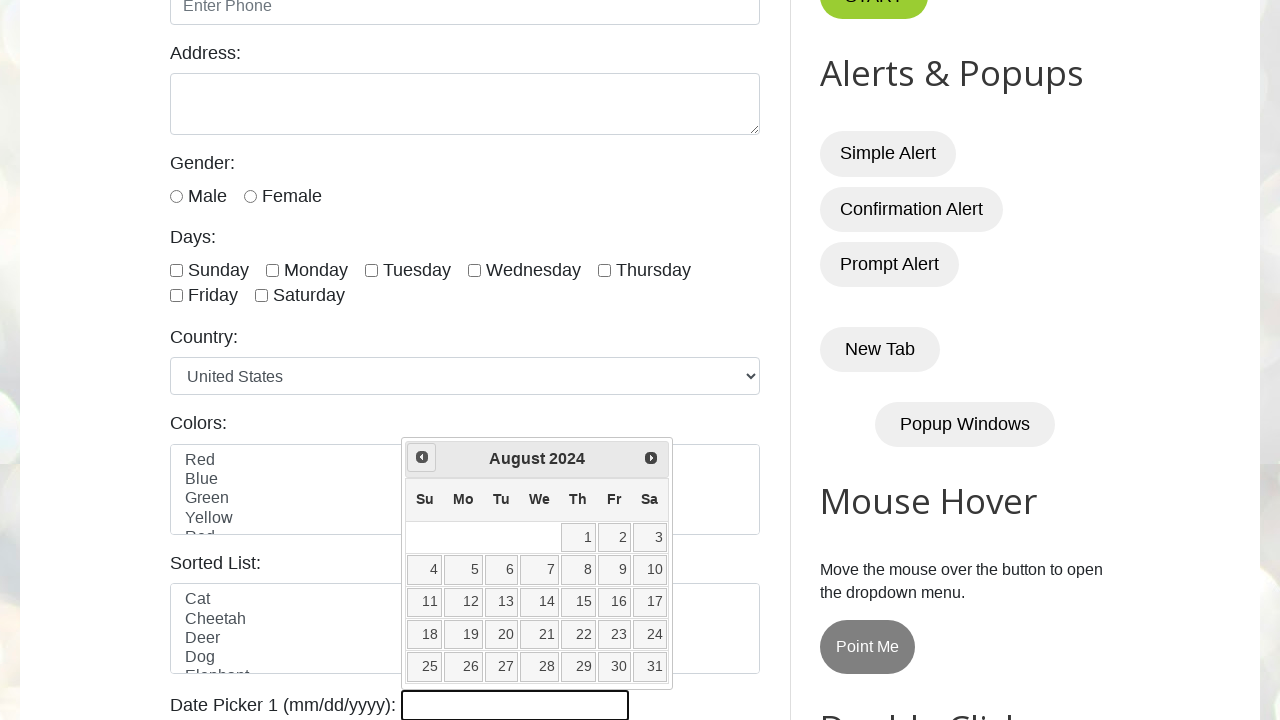

Waited 500ms for calendar to update
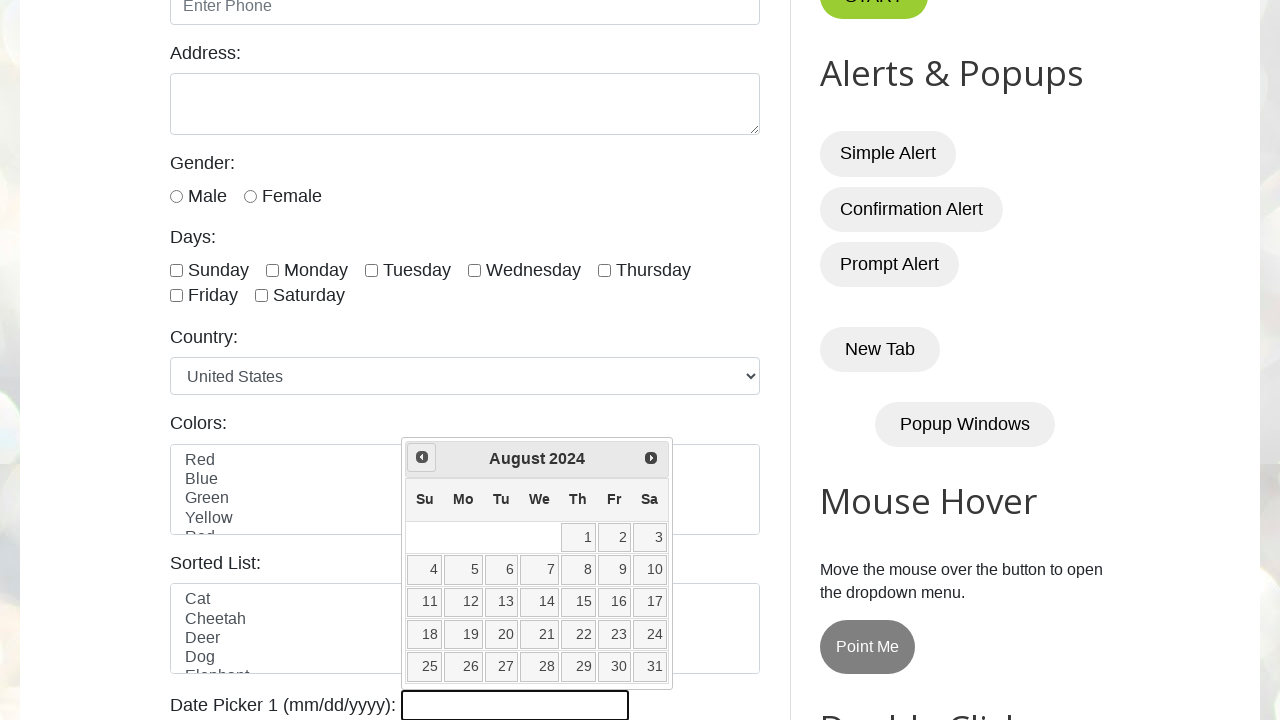

Clicked previous button to navigate months (current: August 2024) at (422, 457) on xpath=//span[@class='ui-icon ui-icon-circle-triangle-w']
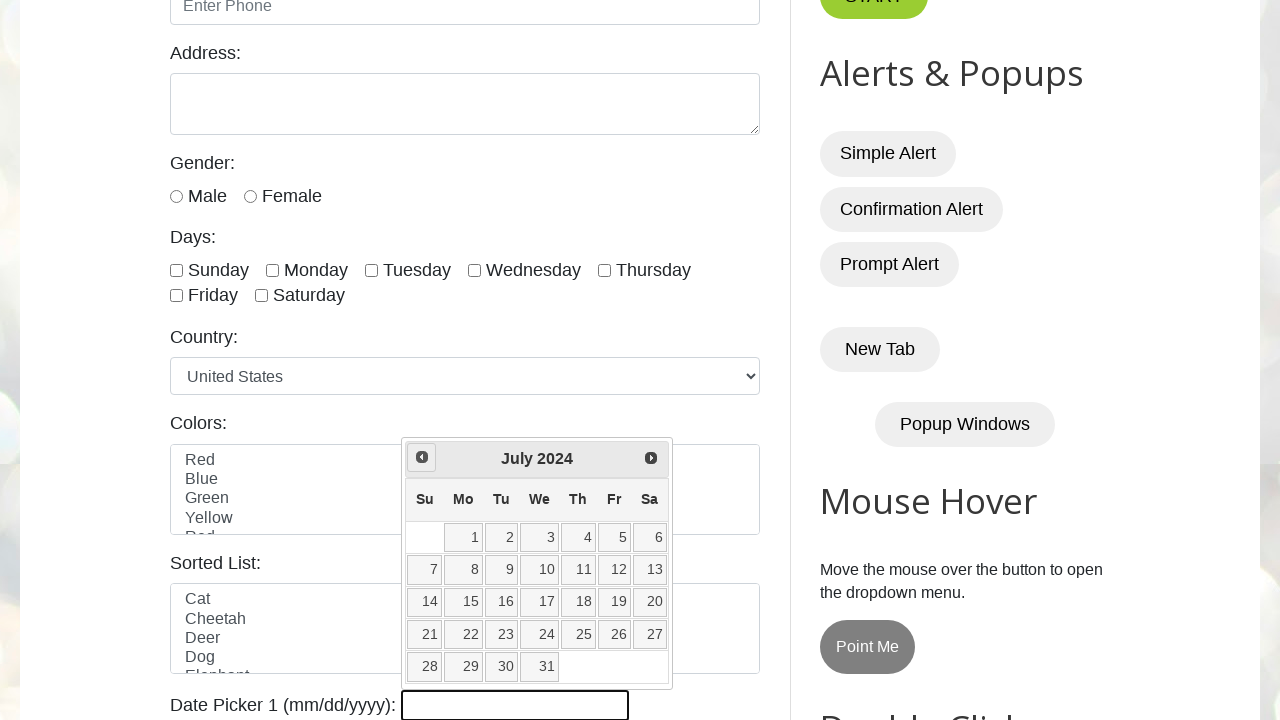

Waited 500ms for calendar to update
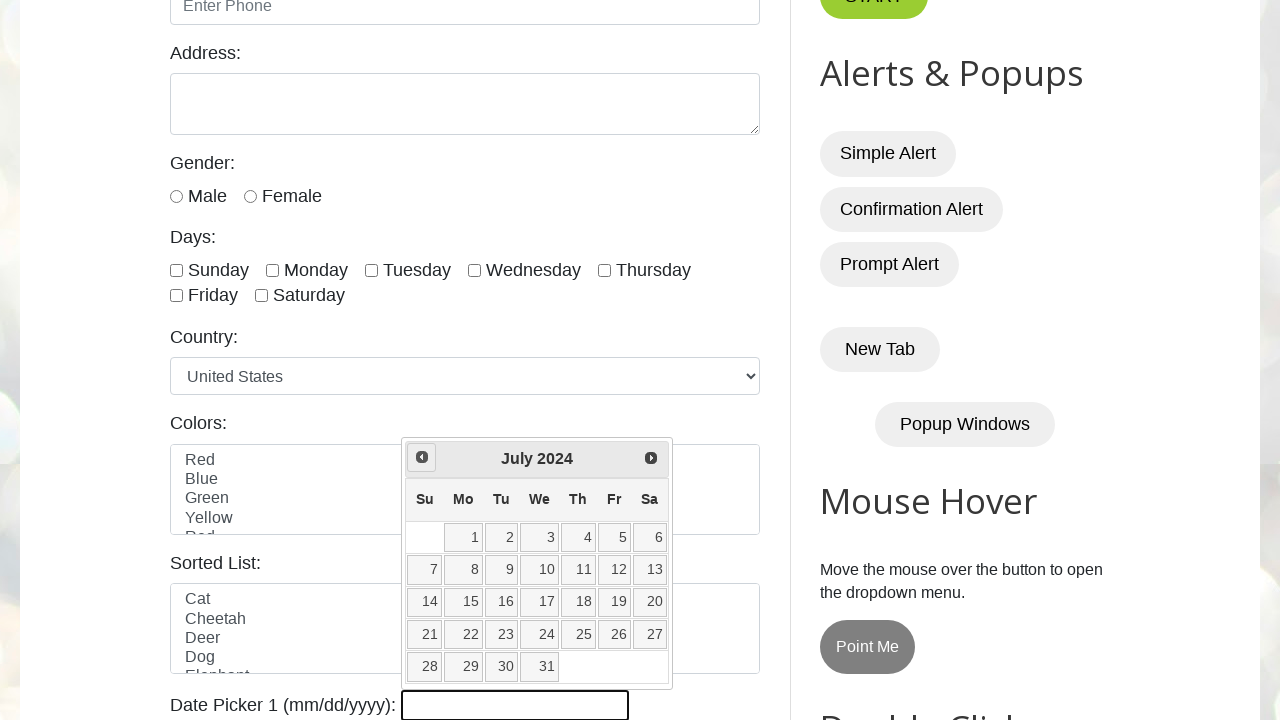

Clicked day 29 in calendar at (463, 667) on xpath=//a[text()='29']
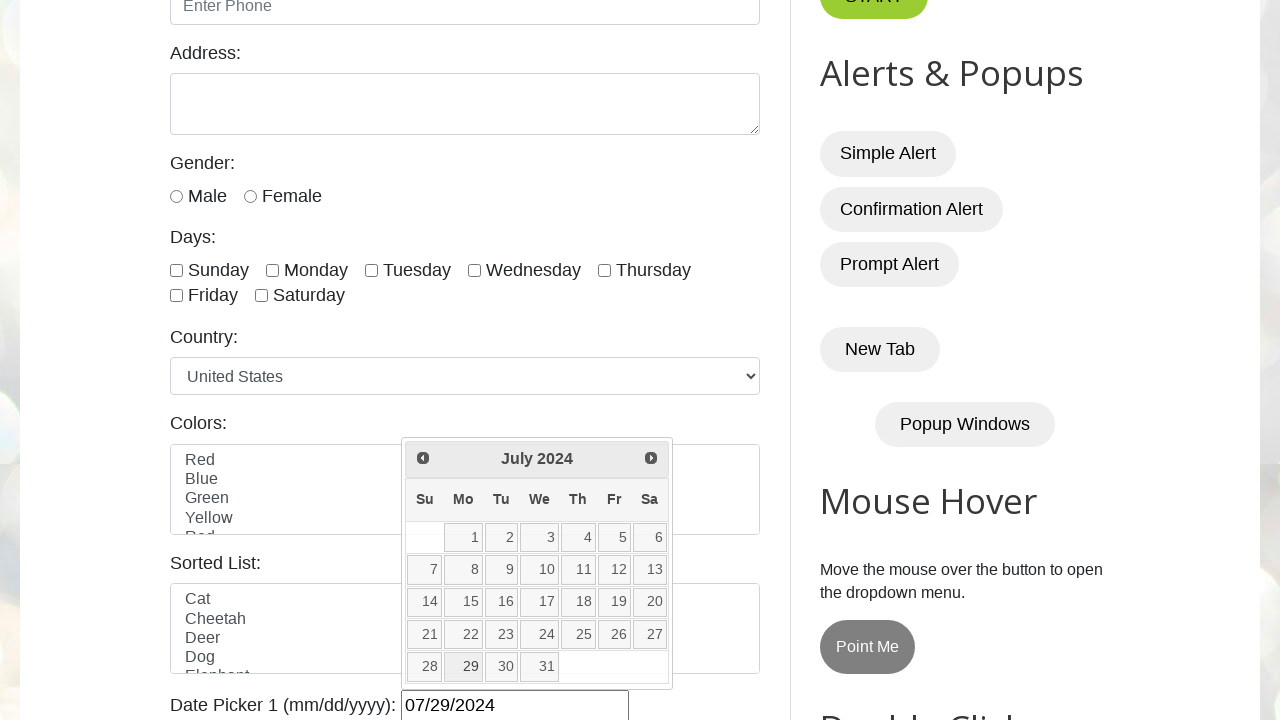

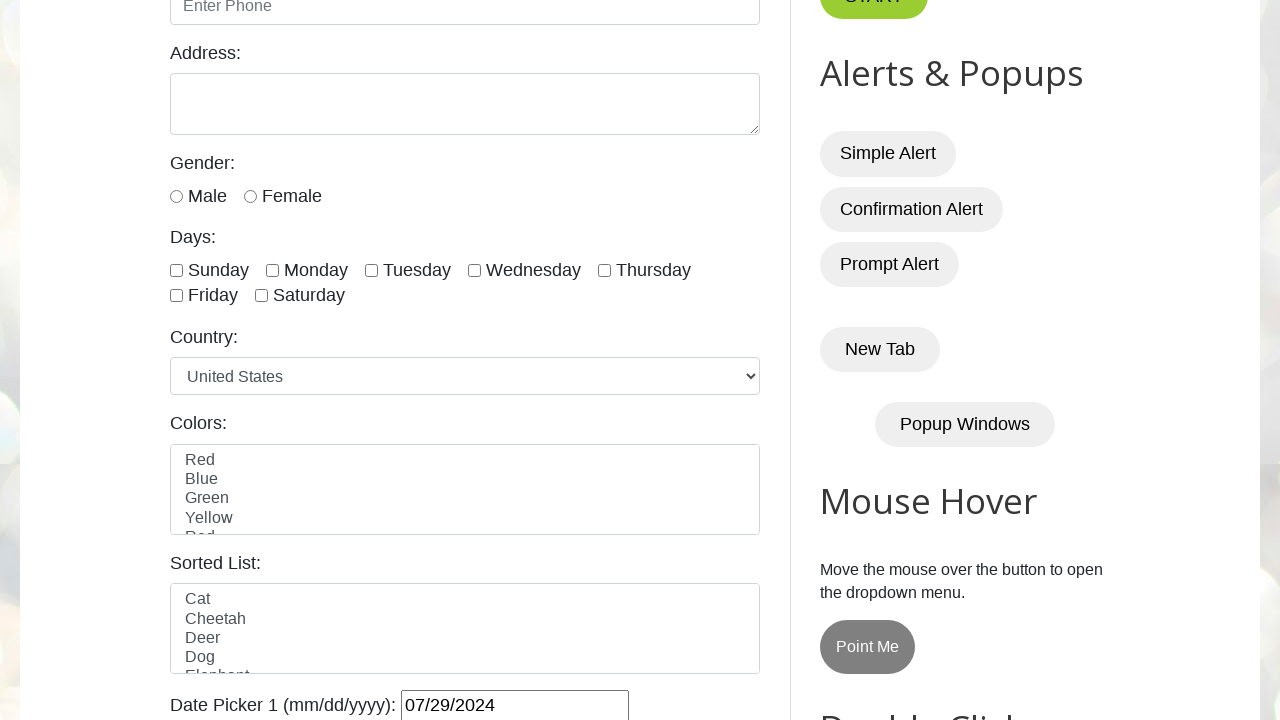